Tests a calculator application by performing multiplication operations in a loop, entering numbers, selecting the multiplication operator, and executing calculations

Starting URL: http://juliemr.github.io/protractor-demo/

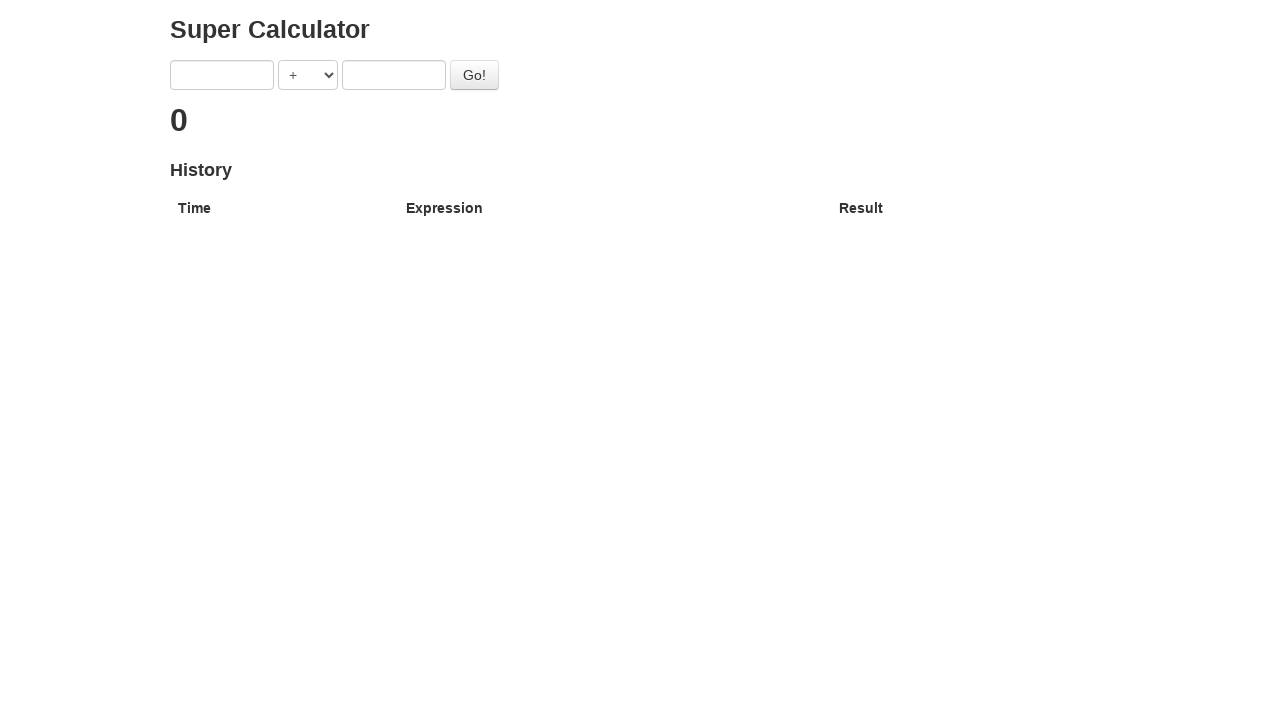

Cleared first number input field on input[ng-model='first']
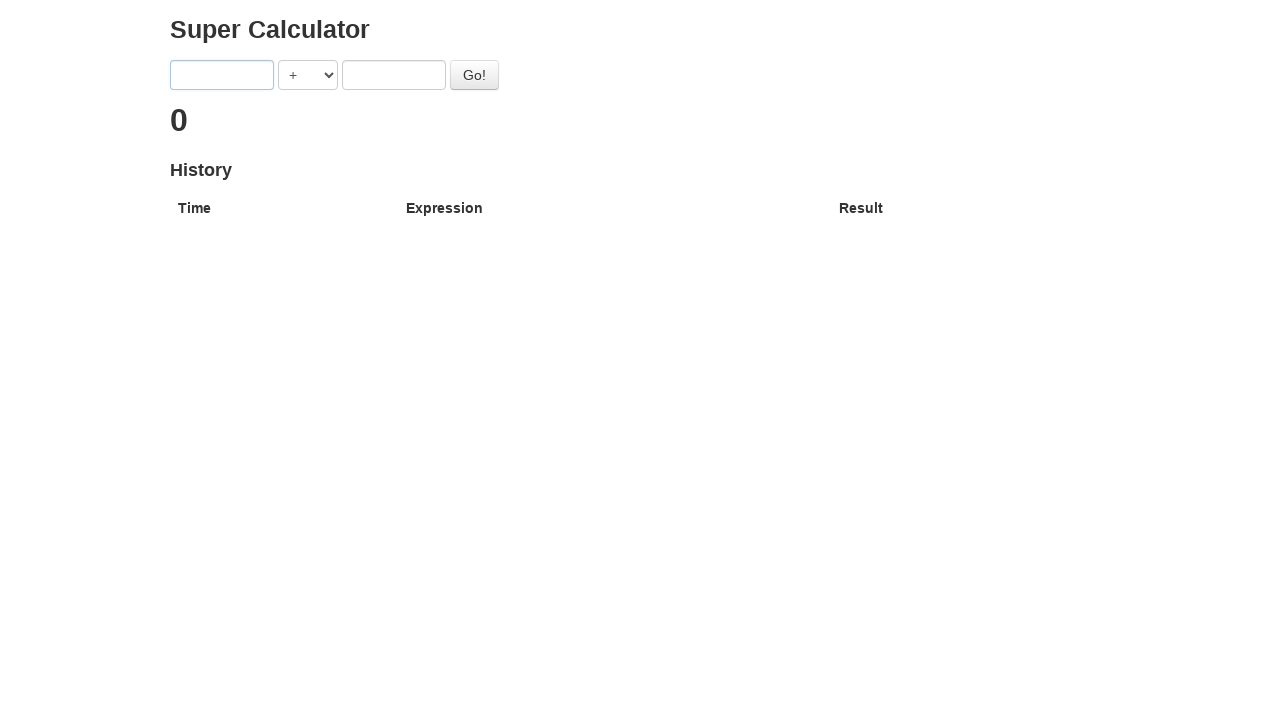

Filled first number input with 3 on input[ng-model='first']
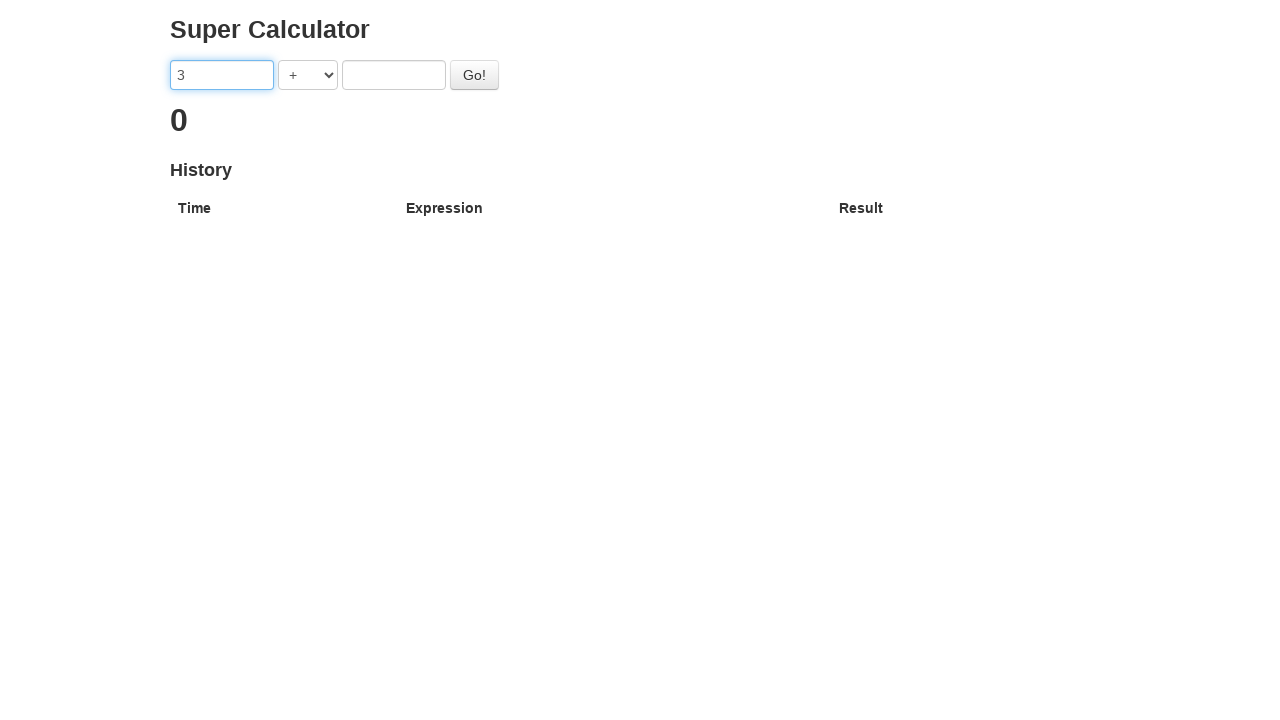

Selected multiplication operator from dropdown on select
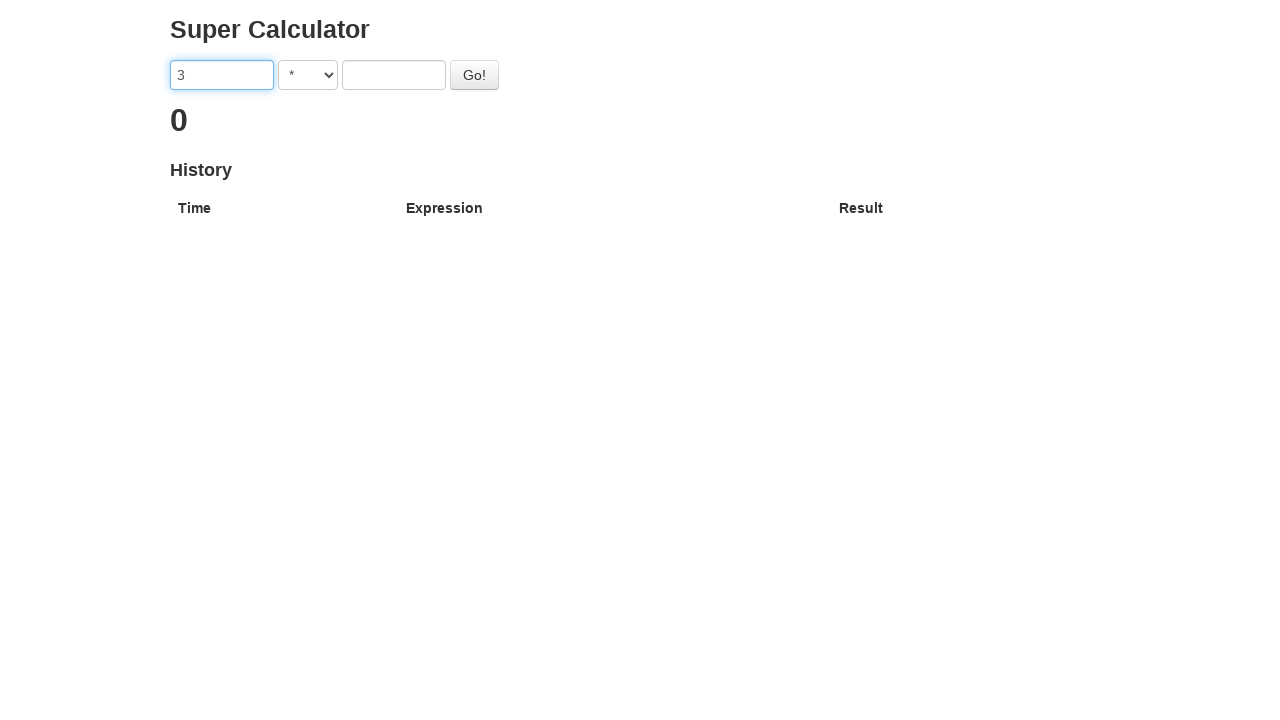

Cleared second number input field on input[ng-model='second']
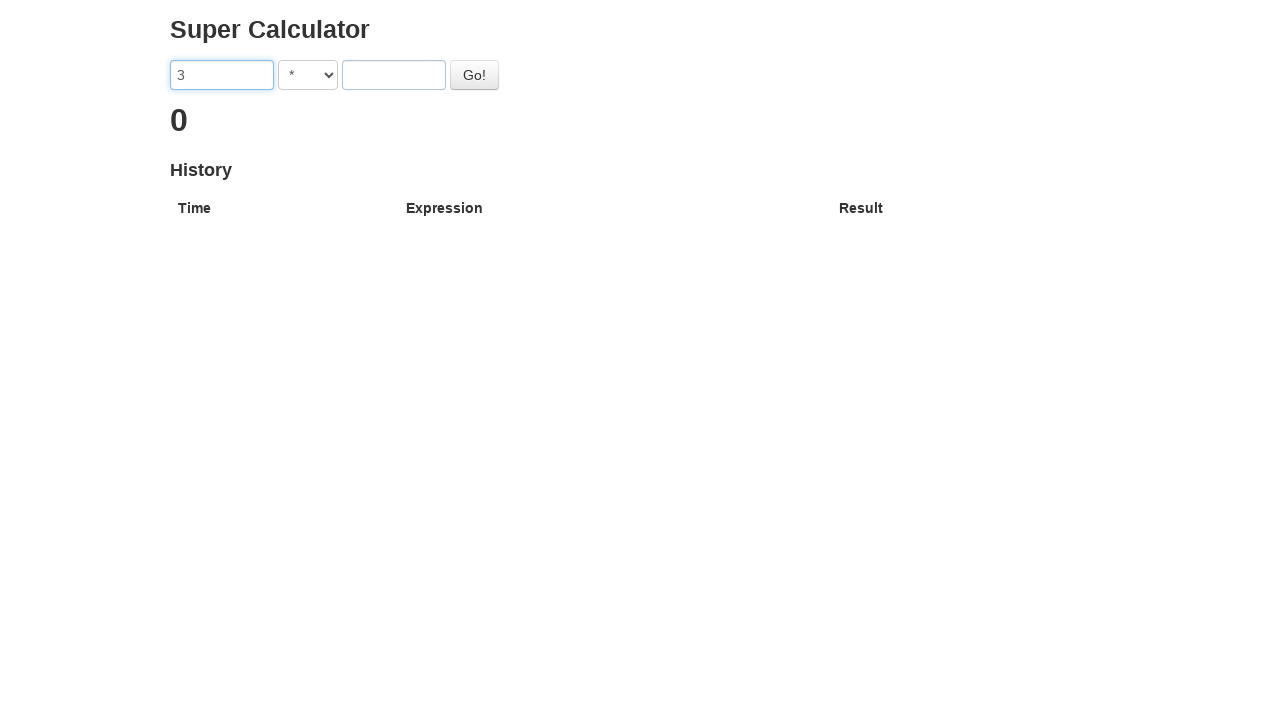

Filled second number input with 3 on input[ng-model='second']
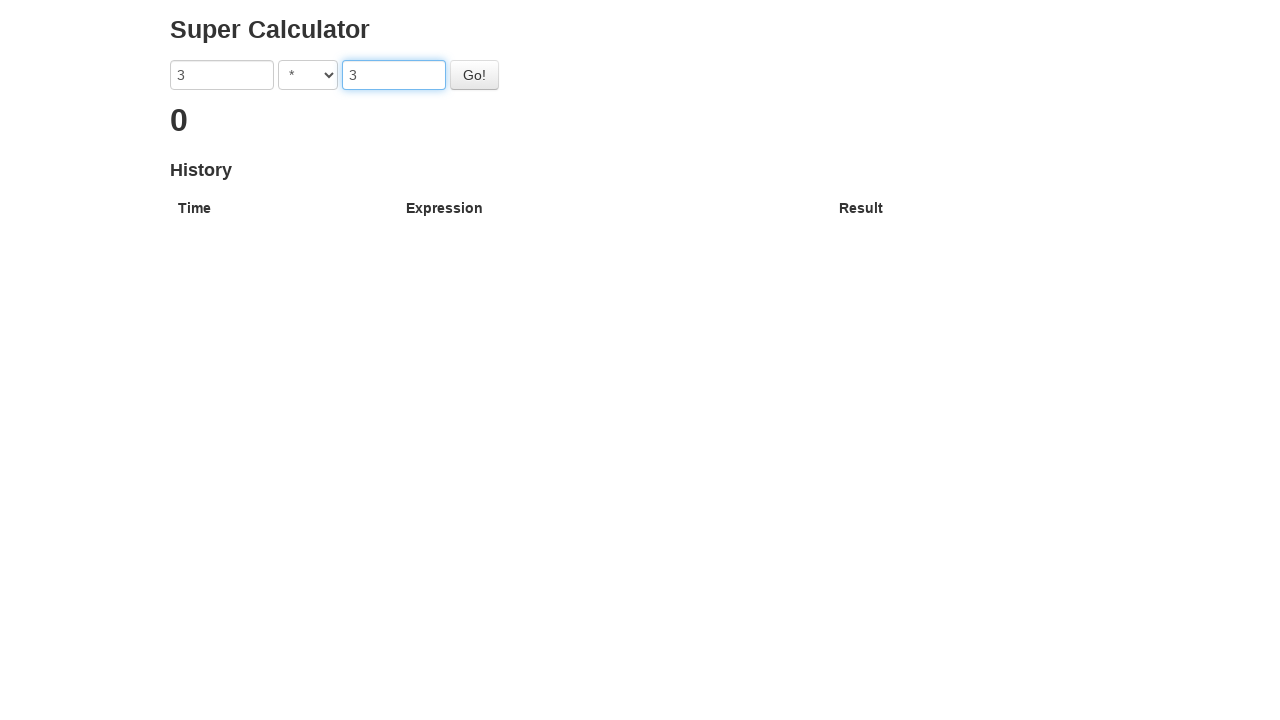

Clicked calculate button to compute 3 * 3 at (474, 75) on #gobutton
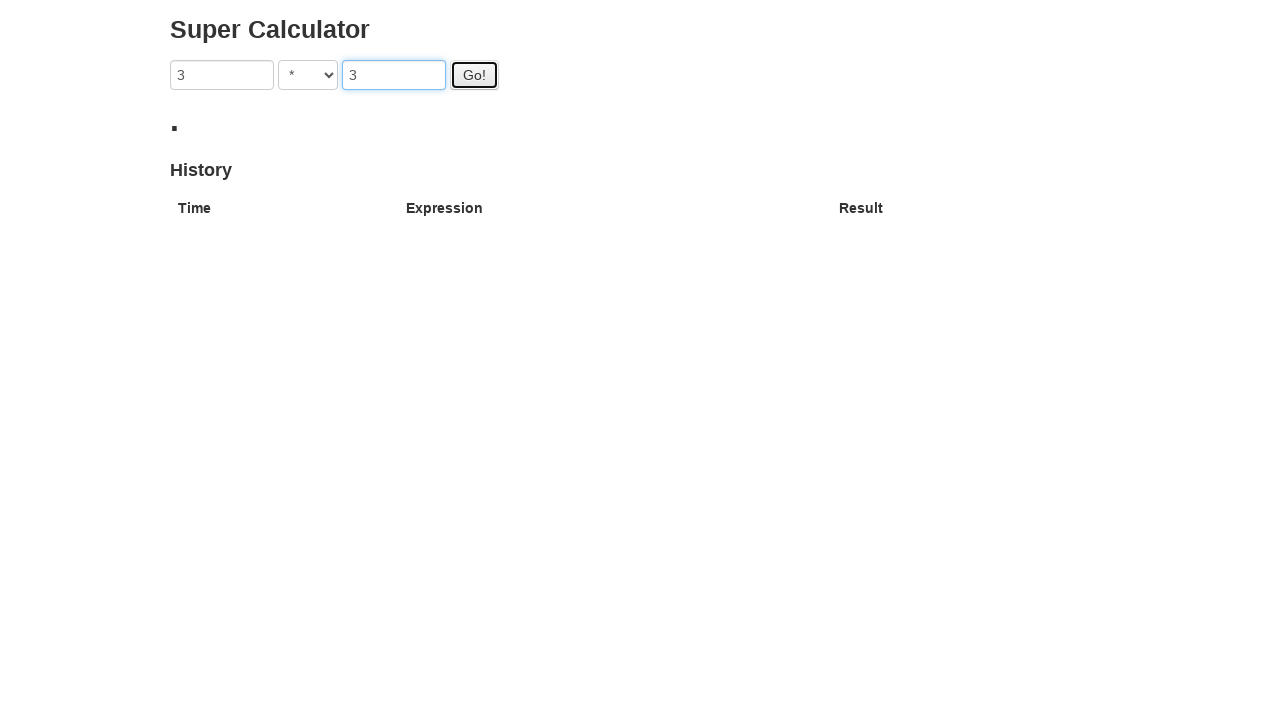

Result appeared for 3 * 3 calculation
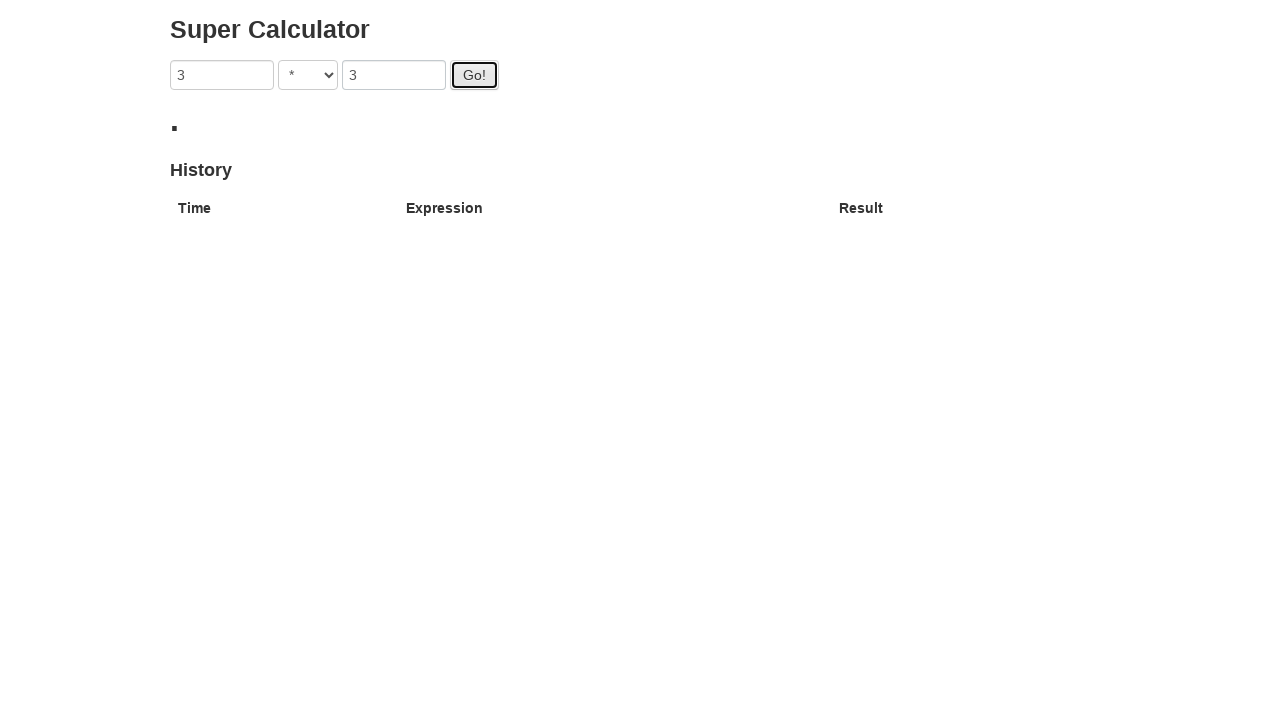

Cleared first number input field on input[ng-model='first']
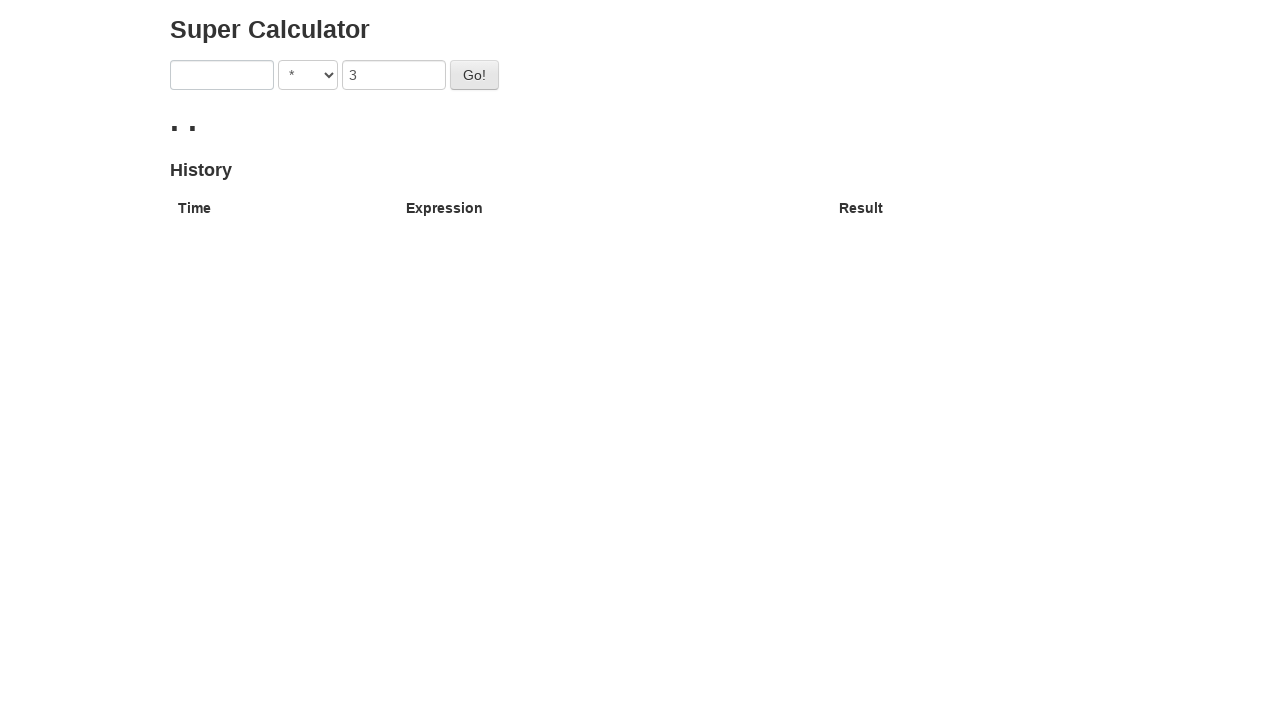

Filled first number input with 3 on input[ng-model='first']
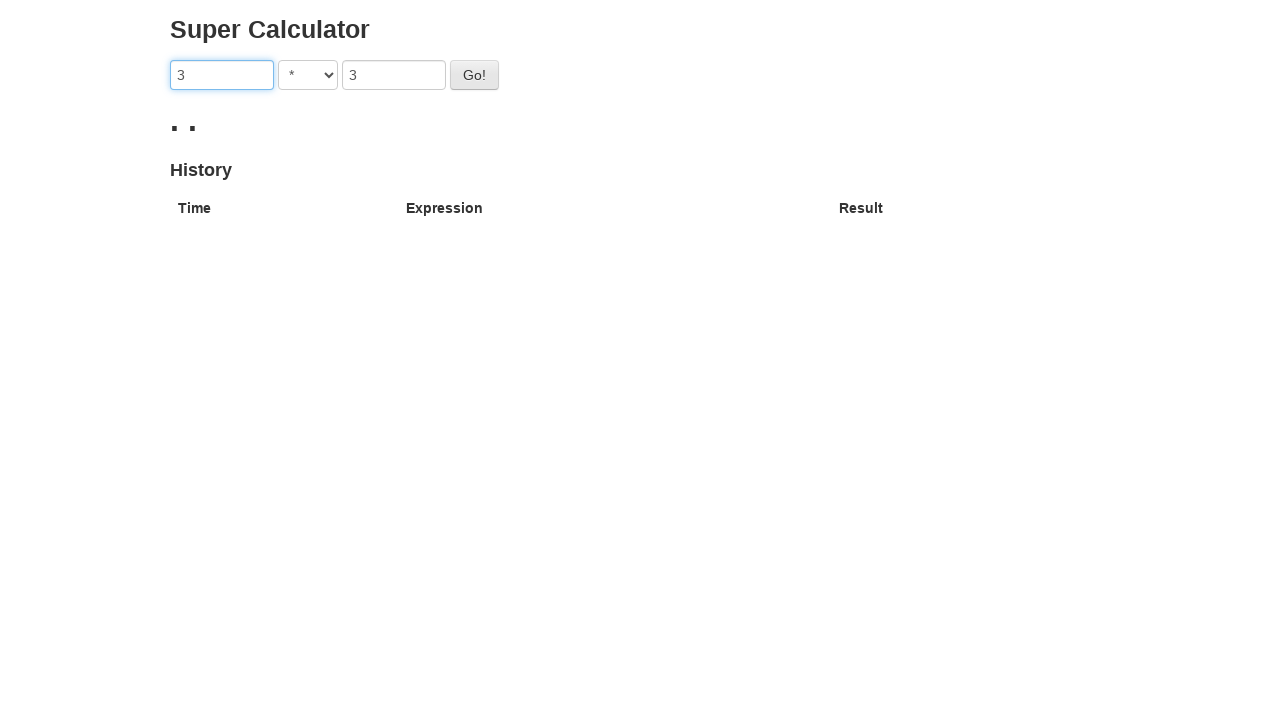

Selected multiplication operator from dropdown on select
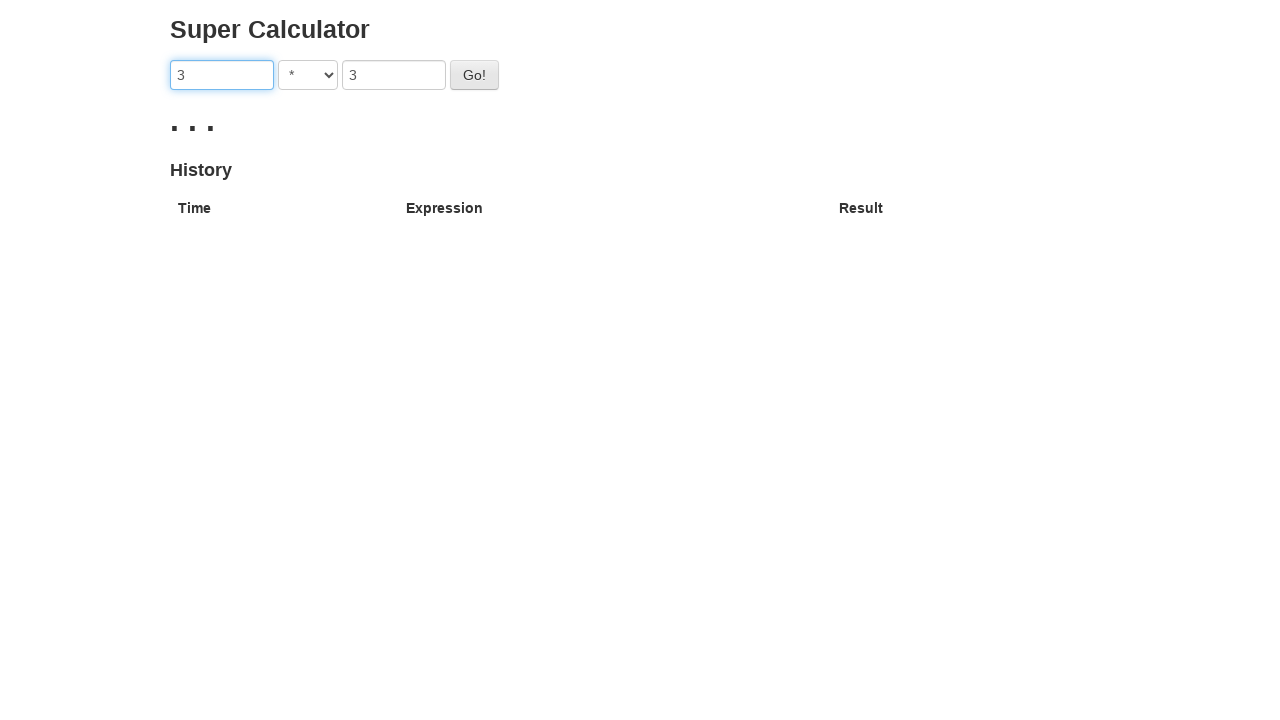

Cleared second number input field on input[ng-model='second']
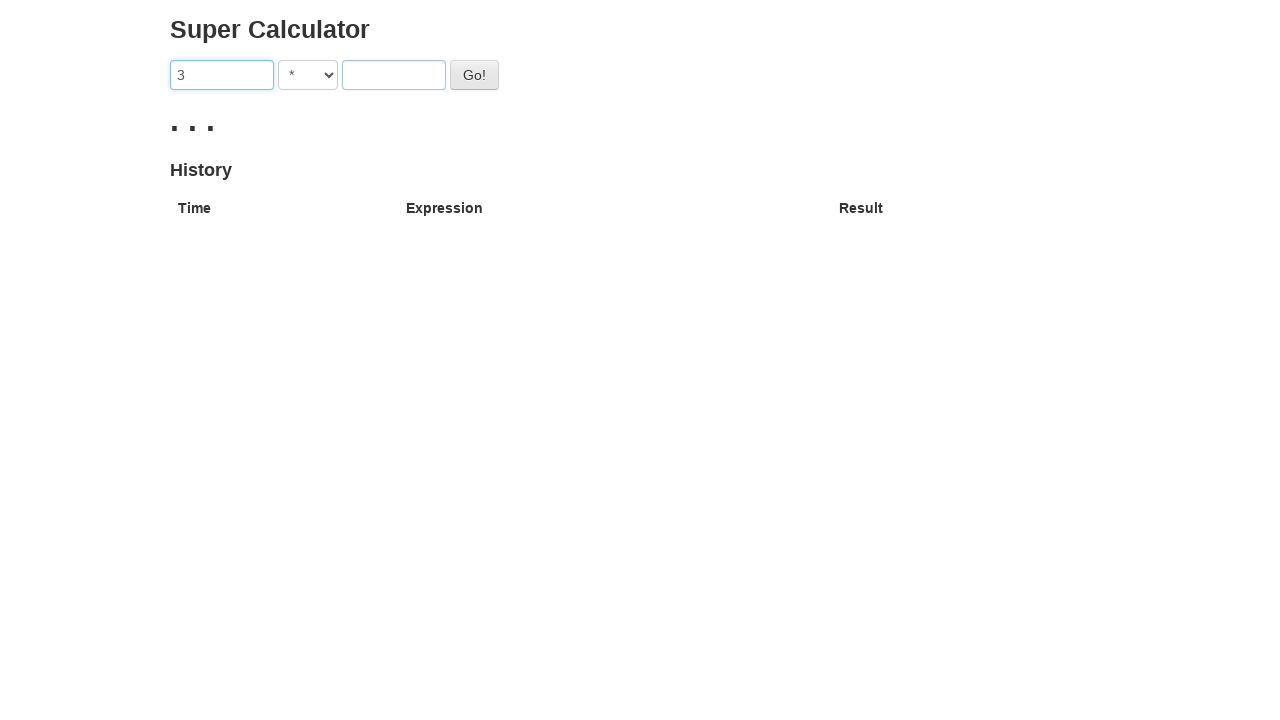

Filled second number input with 2 on input[ng-model='second']
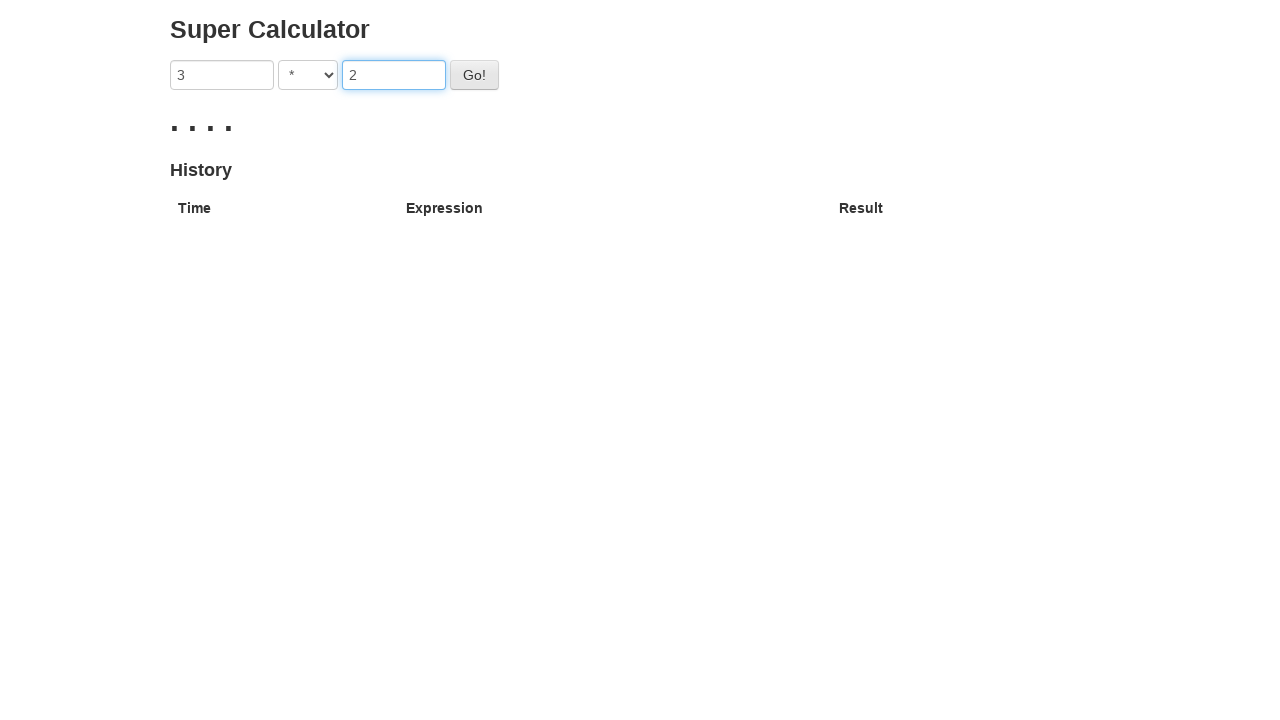

Clicked calculate button to compute 3 * 2 at (474, 75) on #gobutton
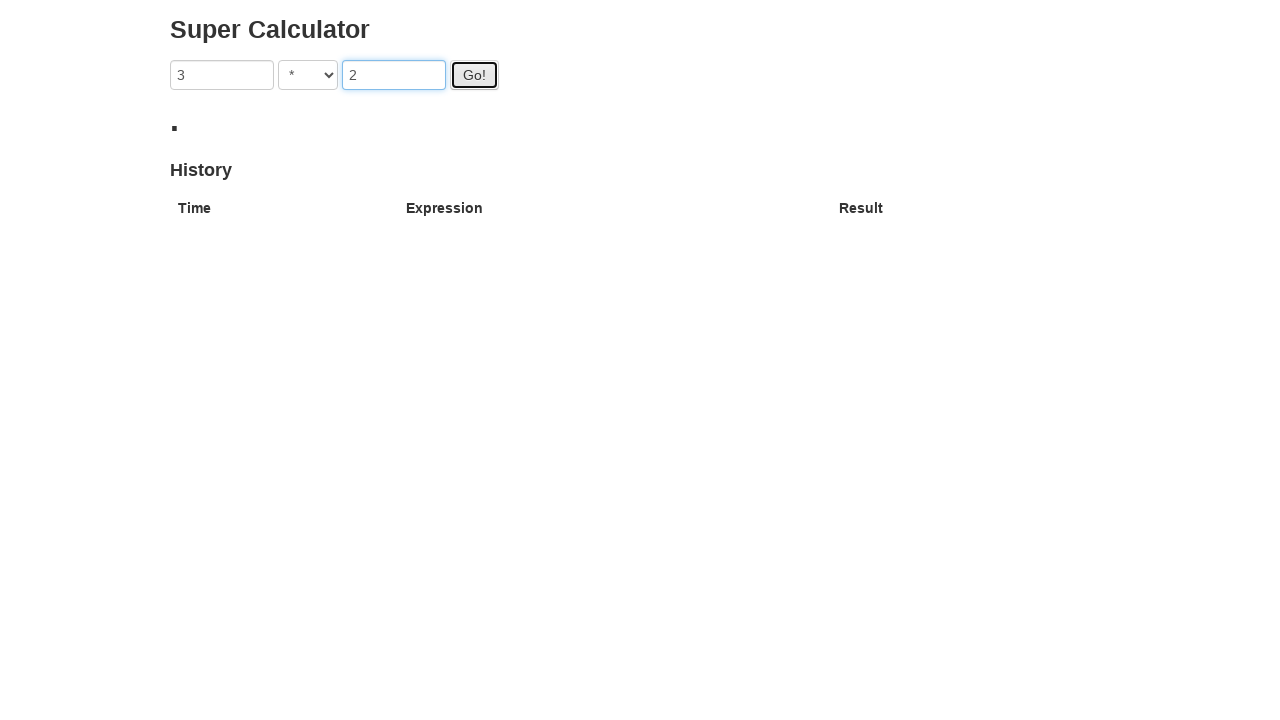

Result appeared for 3 * 2 calculation
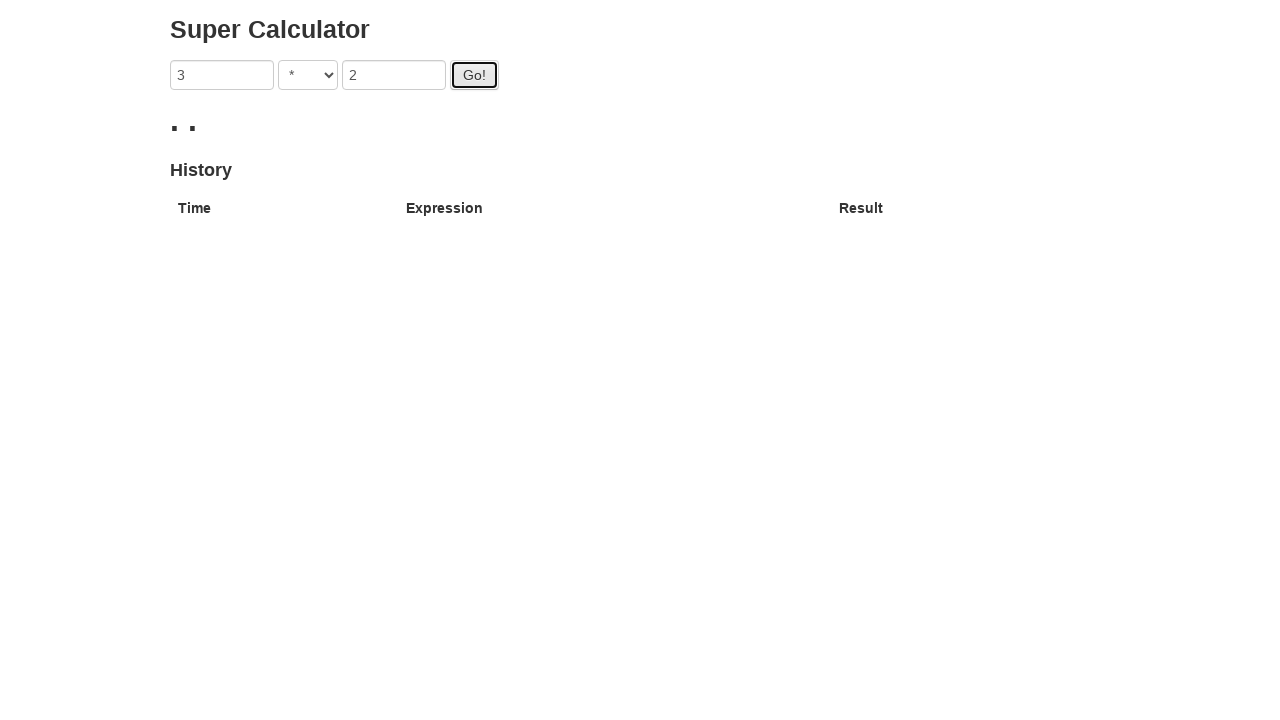

Cleared first number input field on input[ng-model='first']
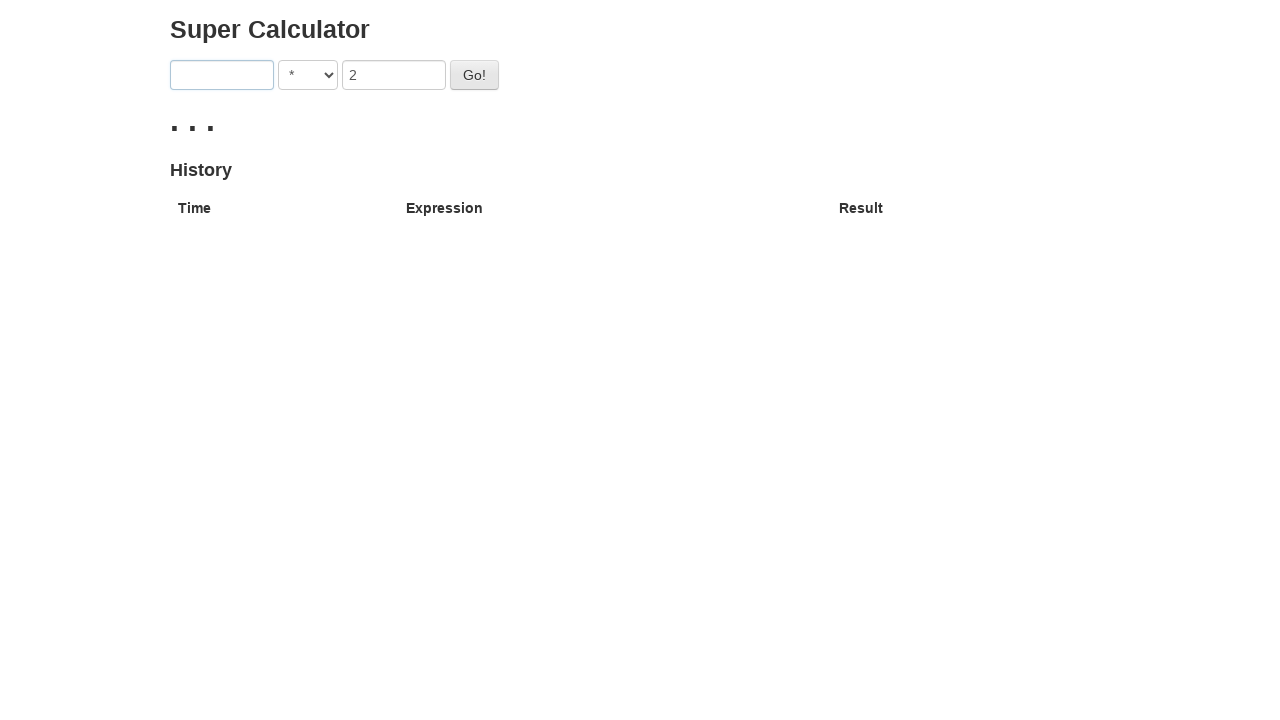

Filled first number input with 3 on input[ng-model='first']
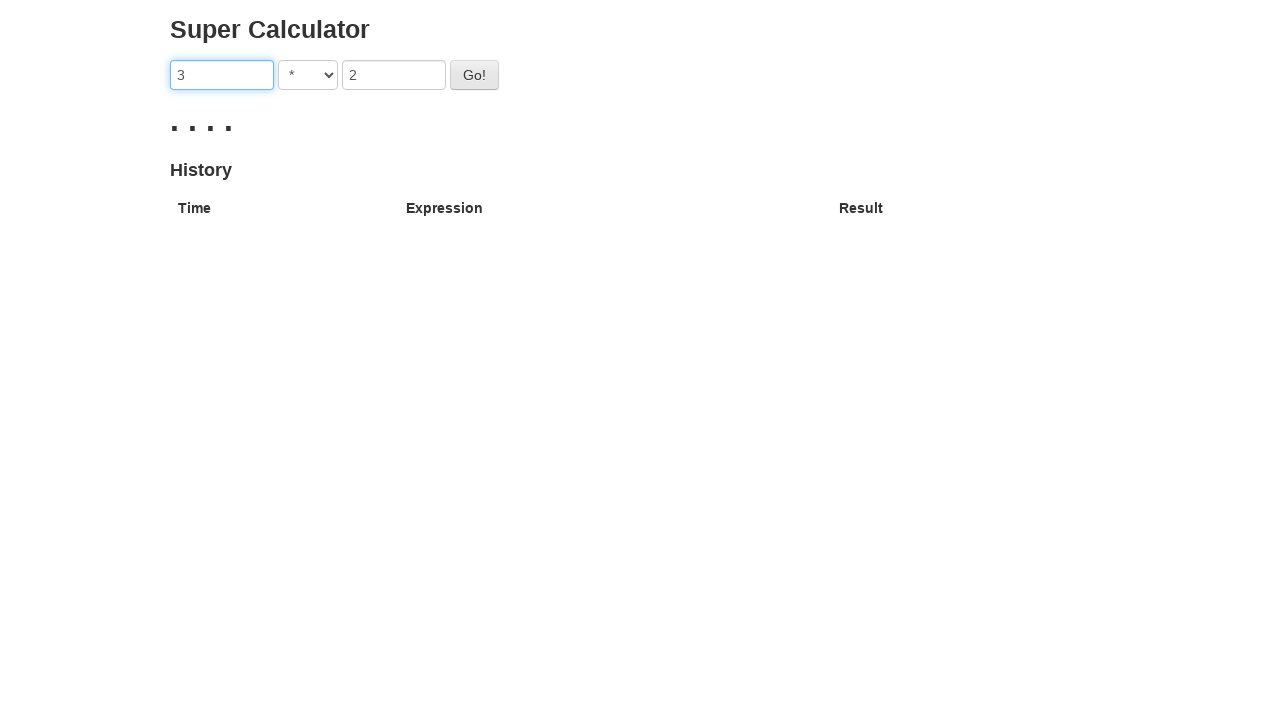

Selected multiplication operator from dropdown on select
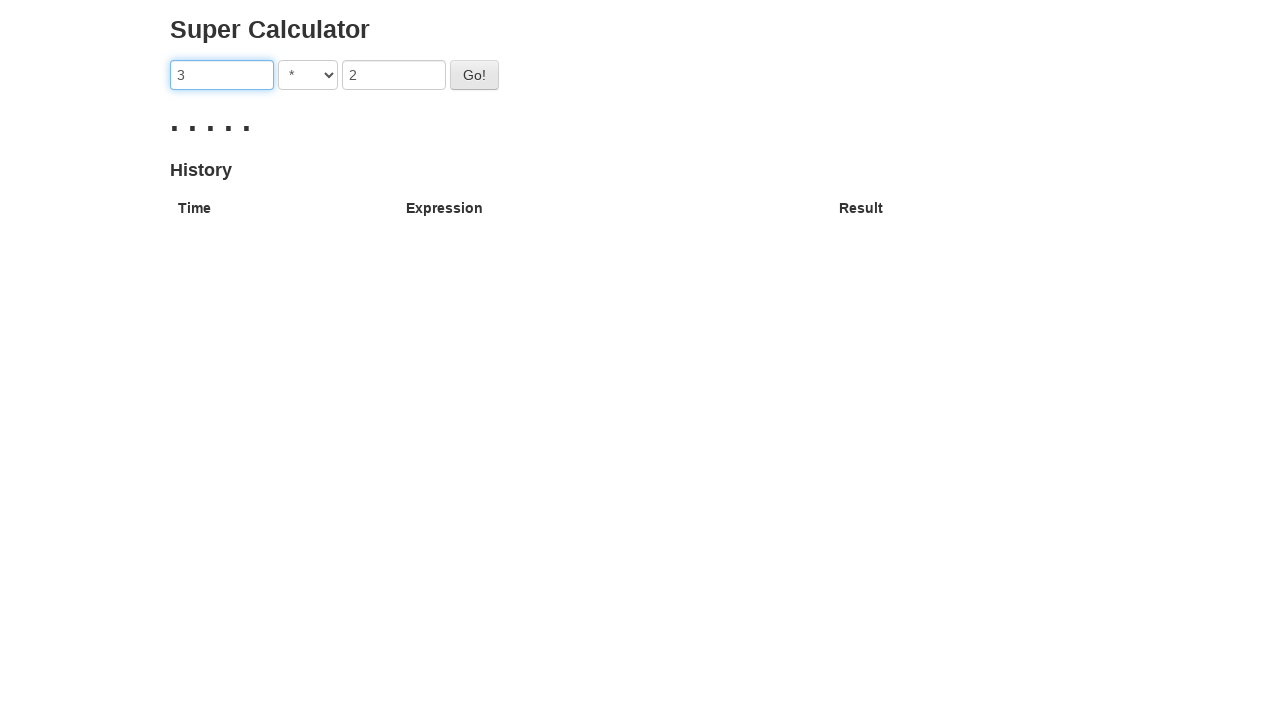

Cleared second number input field on input[ng-model='second']
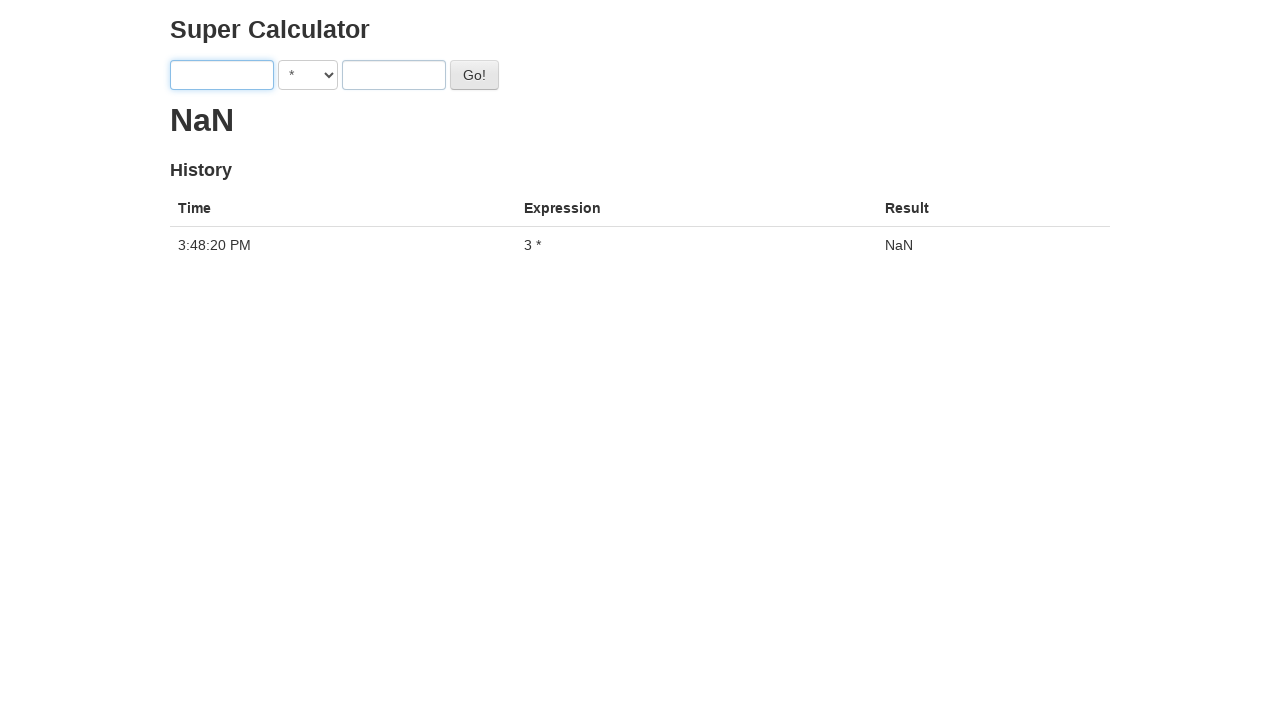

Filled second number input with 1 on input[ng-model='second']
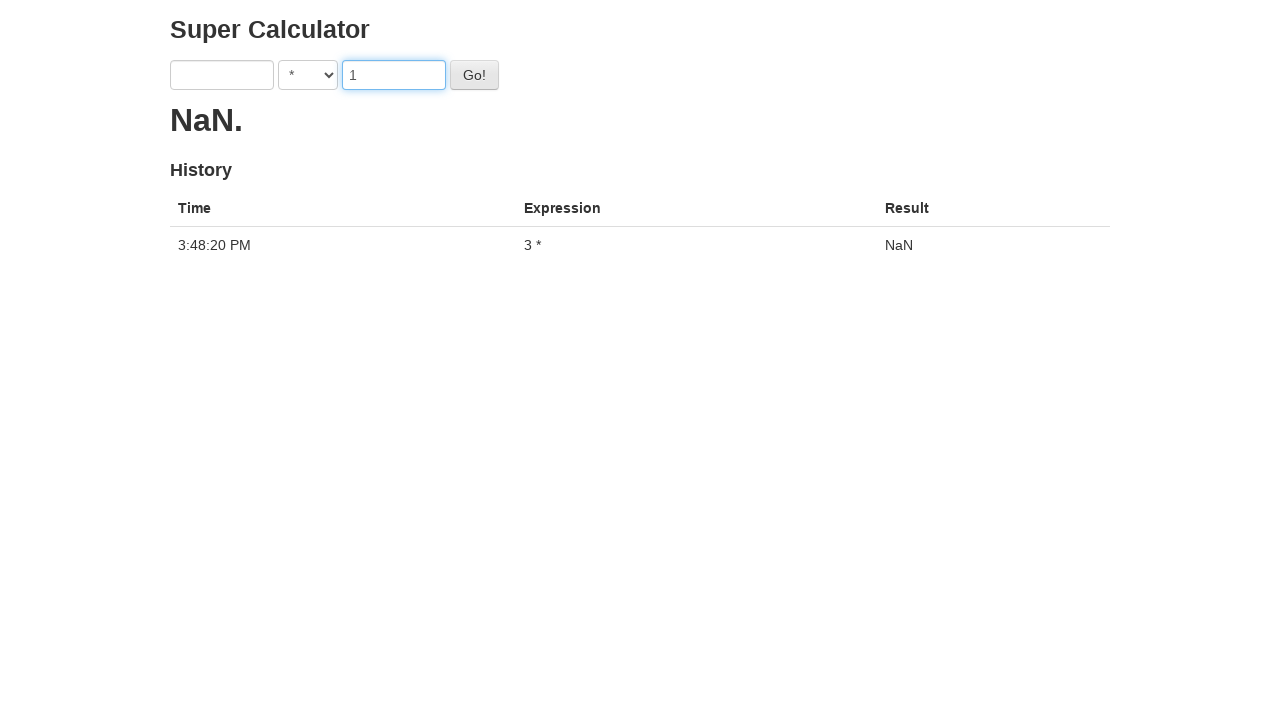

Clicked calculate button to compute 3 * 1 at (474, 75) on #gobutton
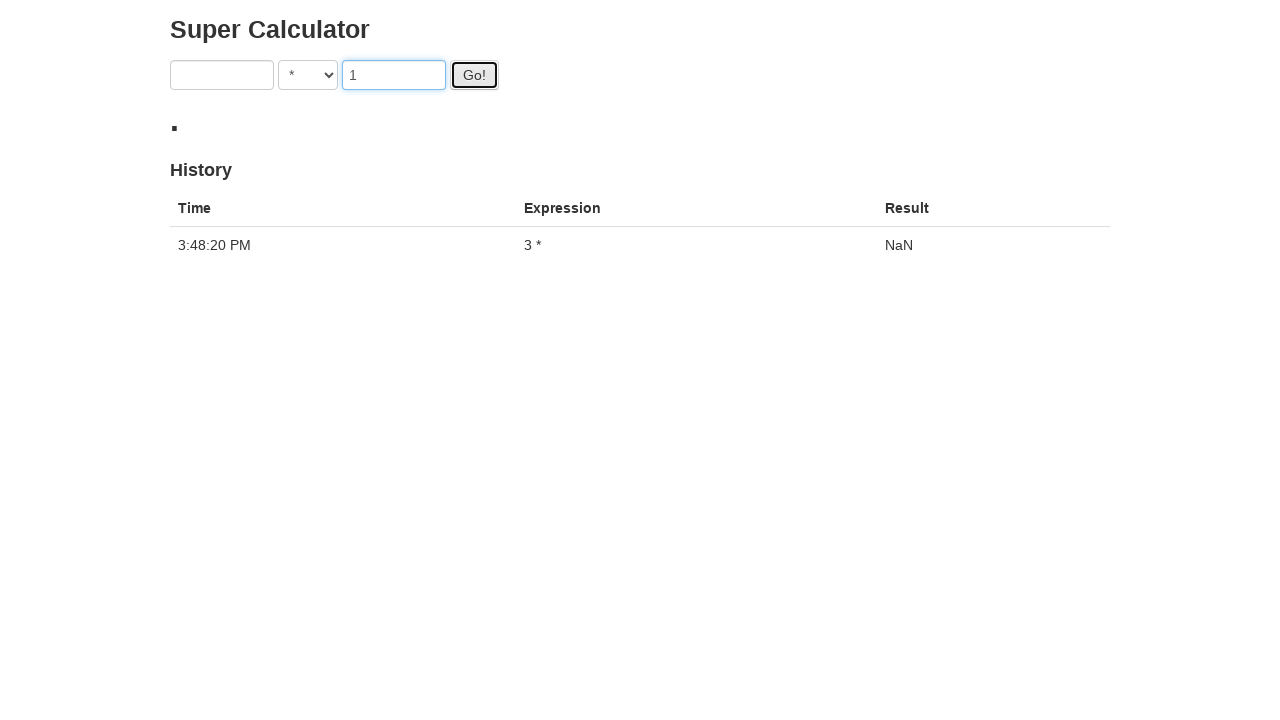

Result appeared for 3 * 1 calculation
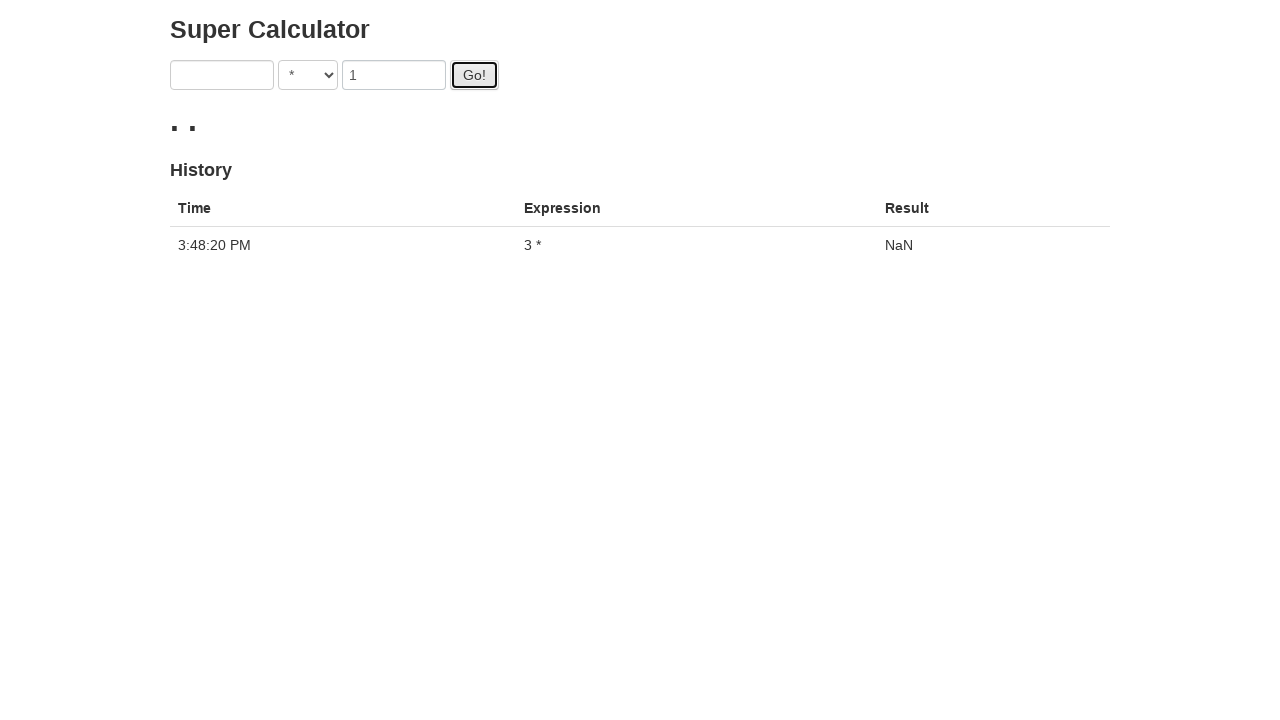

Cleared first number input field on input[ng-model='first']
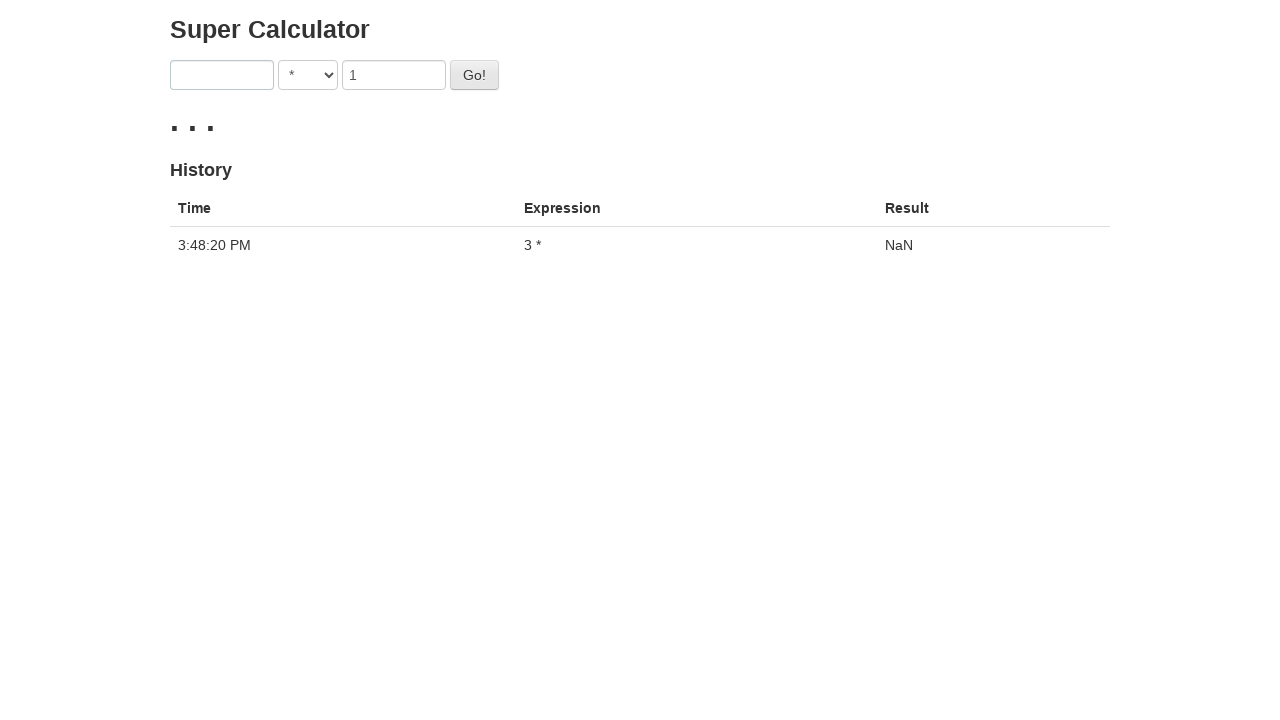

Filled first number input with 2 on input[ng-model='first']
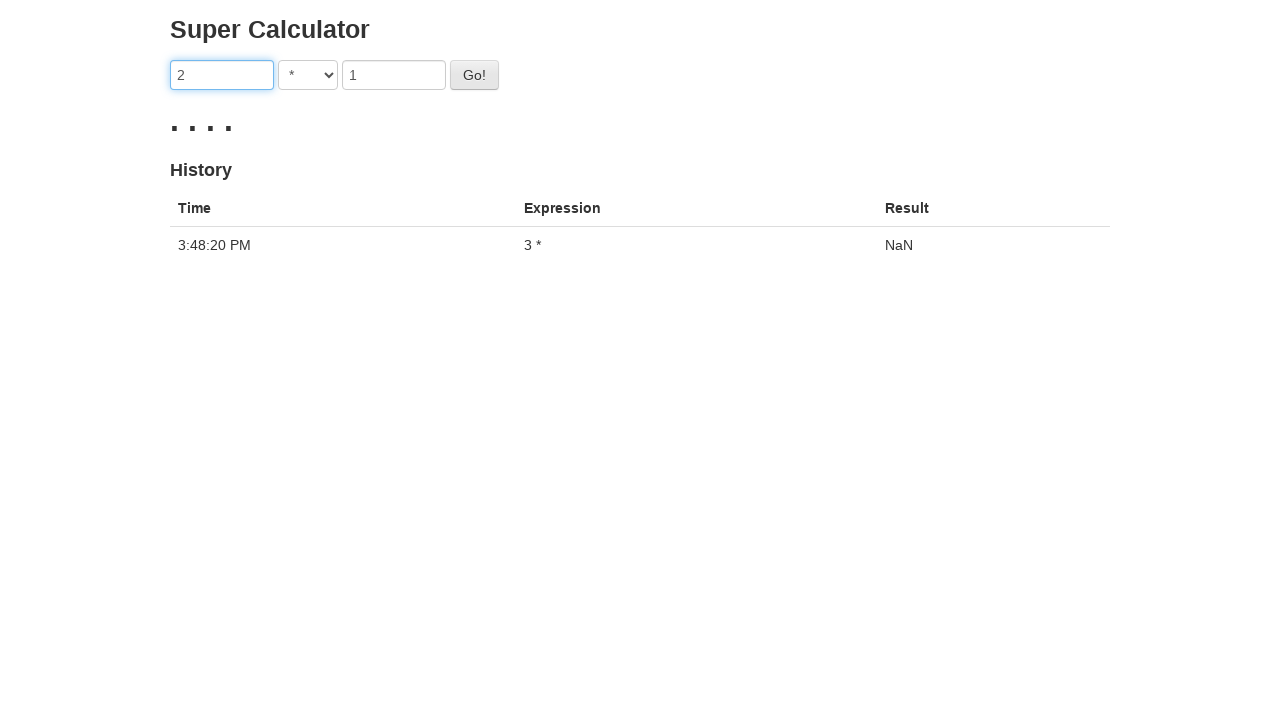

Selected multiplication operator from dropdown on select
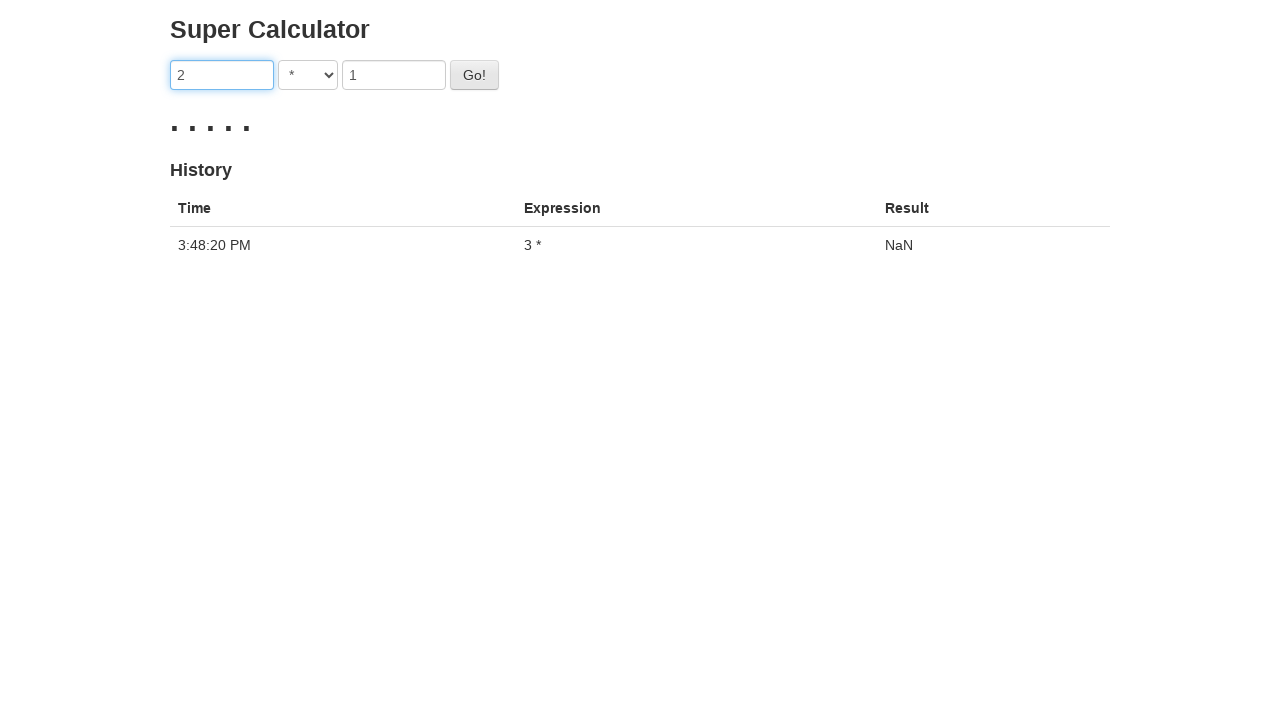

Cleared second number input field on input[ng-model='second']
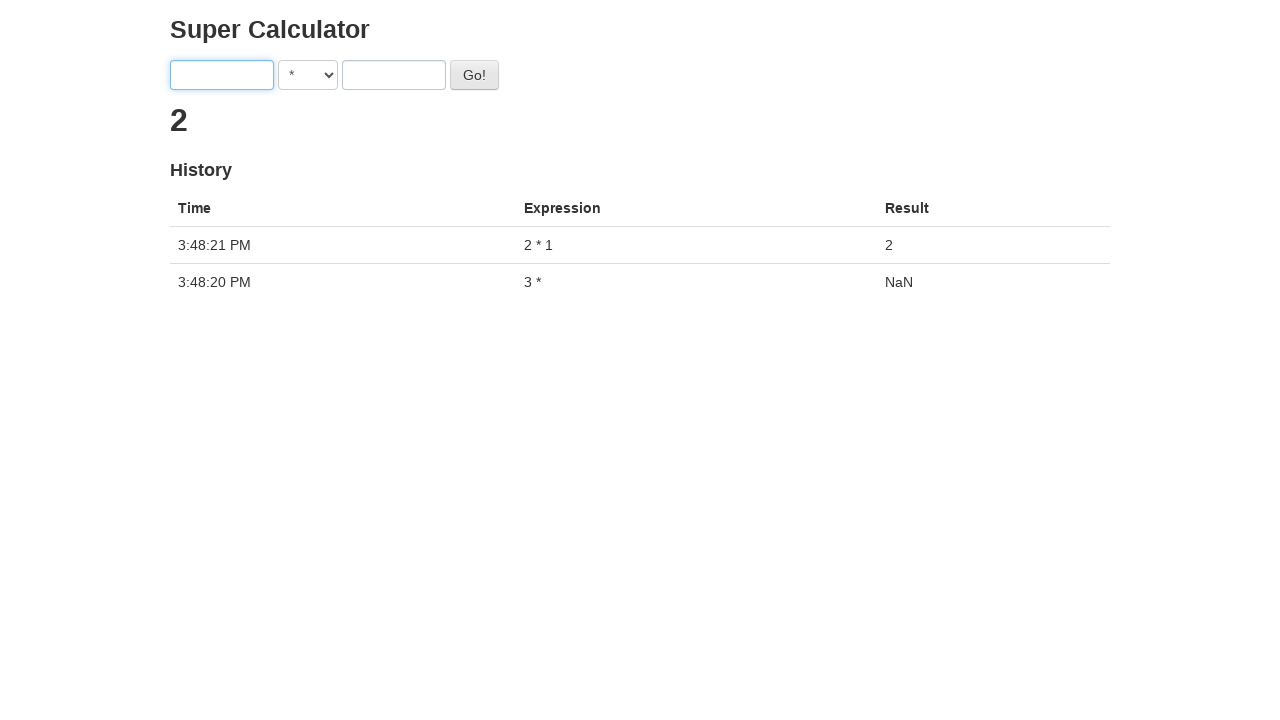

Filled second number input with 3 on input[ng-model='second']
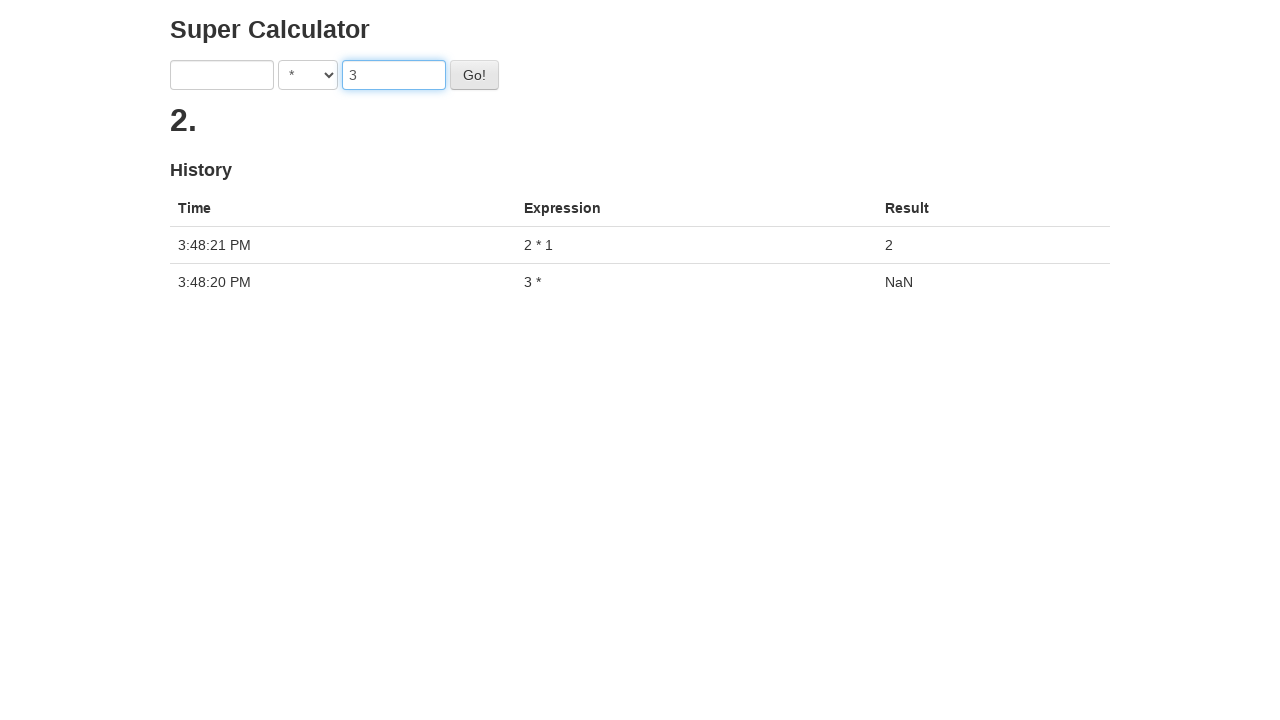

Clicked calculate button to compute 2 * 3 at (474, 75) on #gobutton
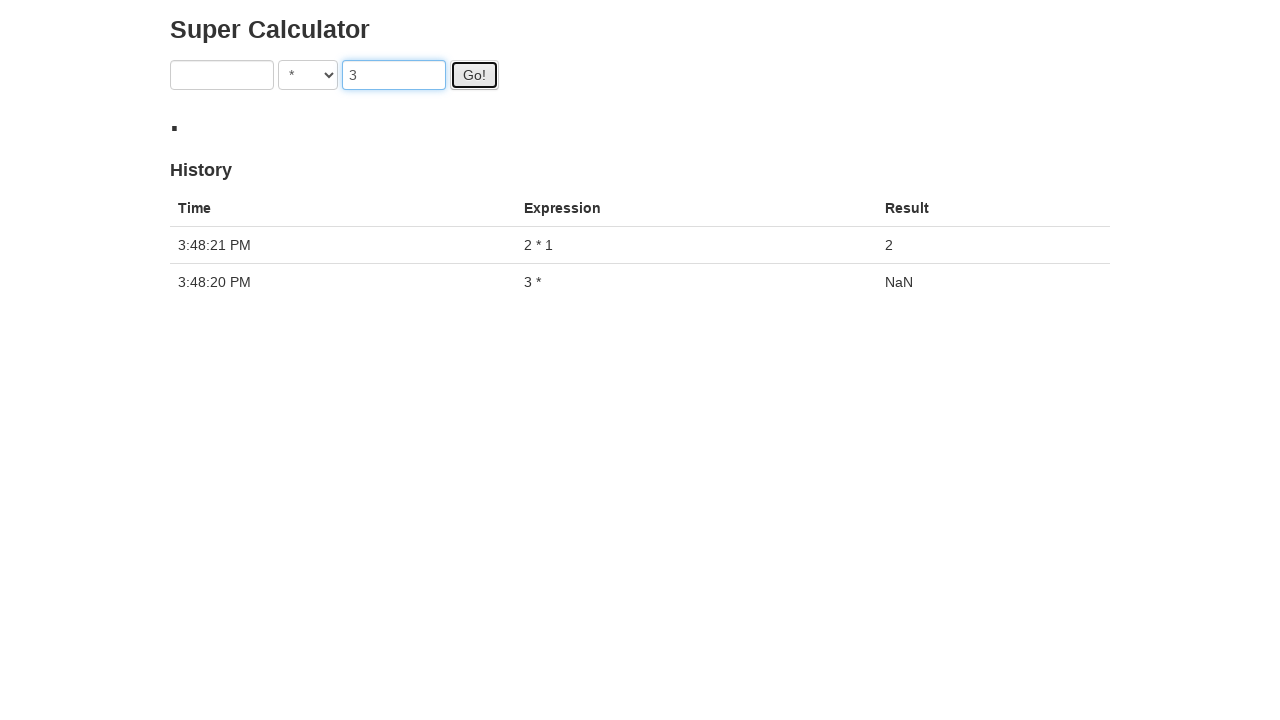

Result appeared for 2 * 3 calculation
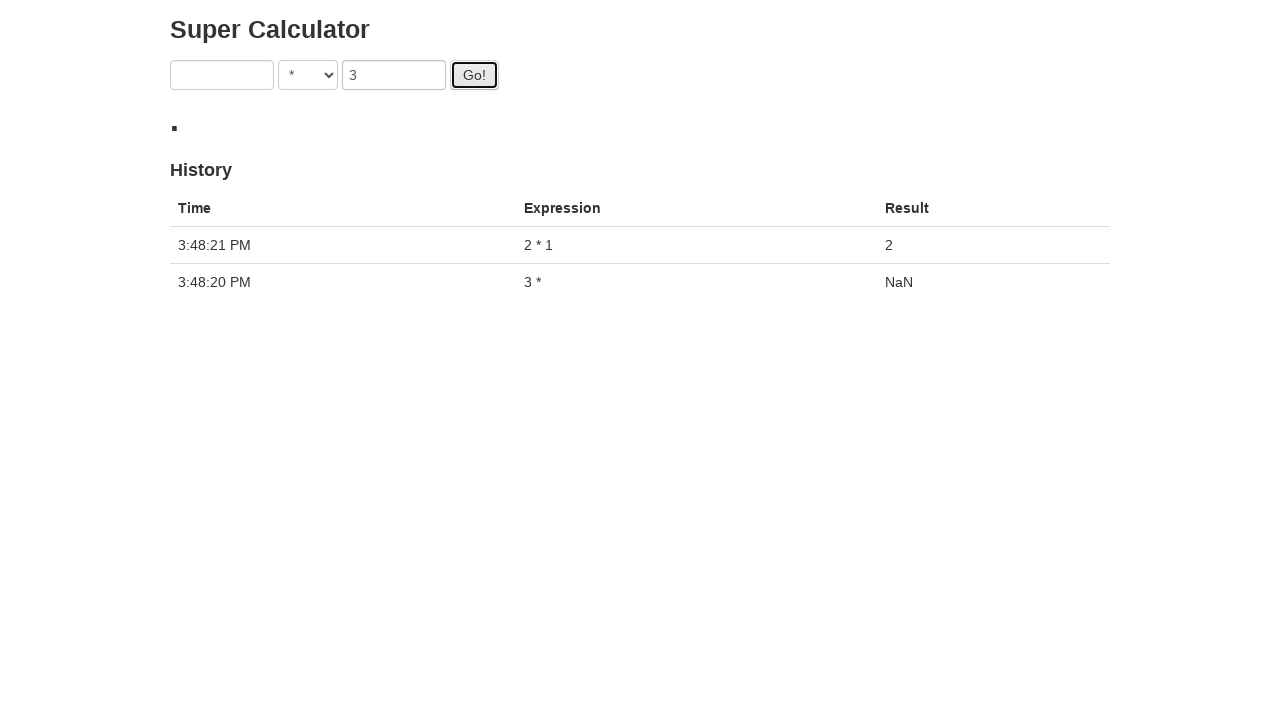

Cleared first number input field on input[ng-model='first']
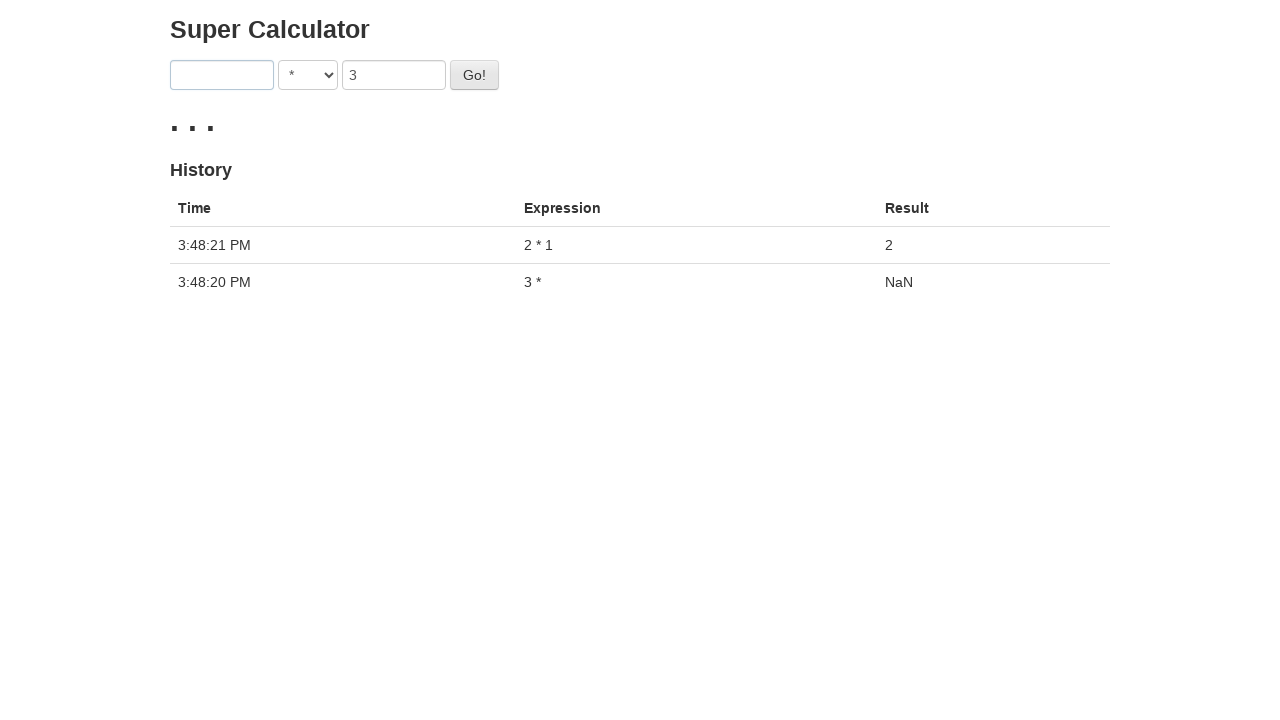

Filled first number input with 2 on input[ng-model='first']
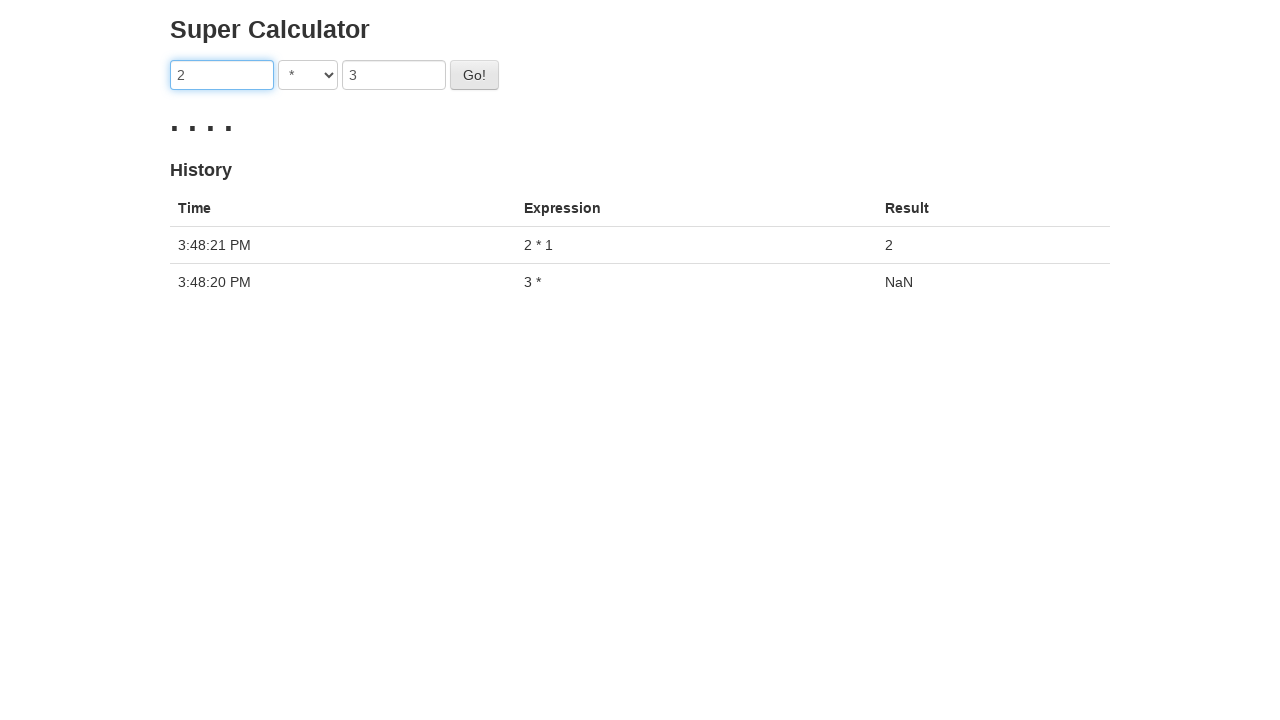

Selected multiplication operator from dropdown on select
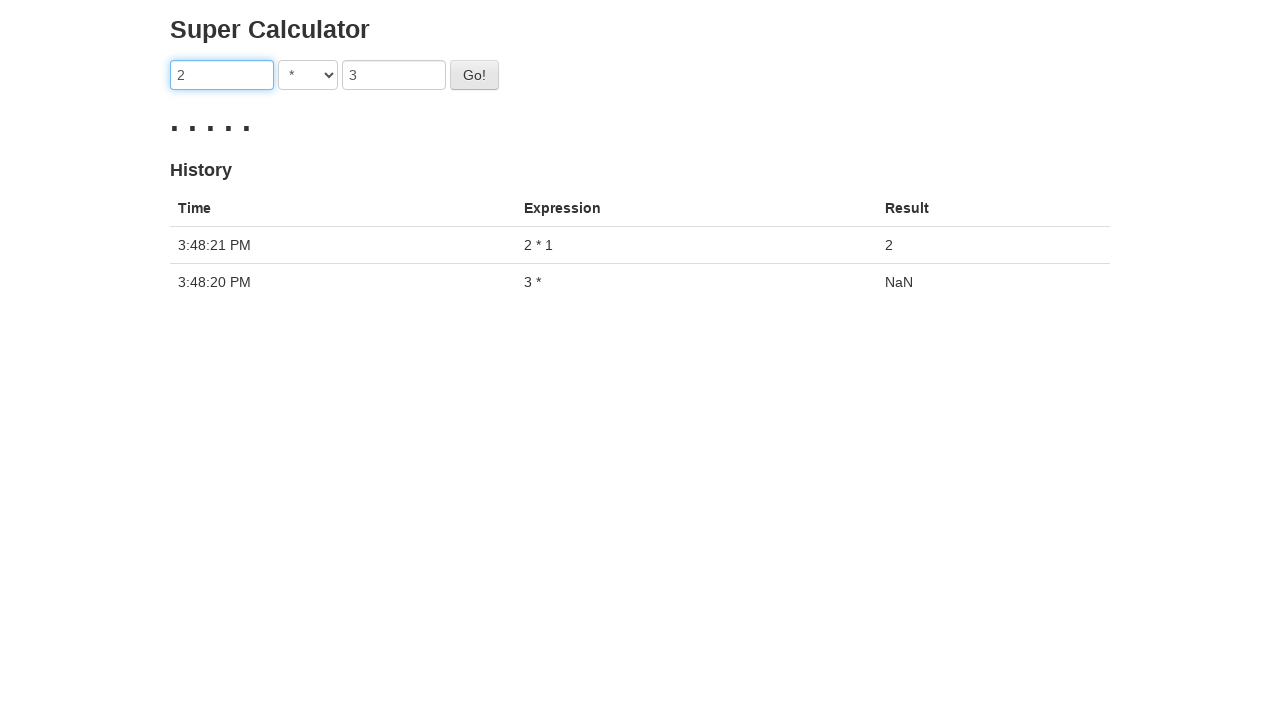

Cleared second number input field on input[ng-model='second']
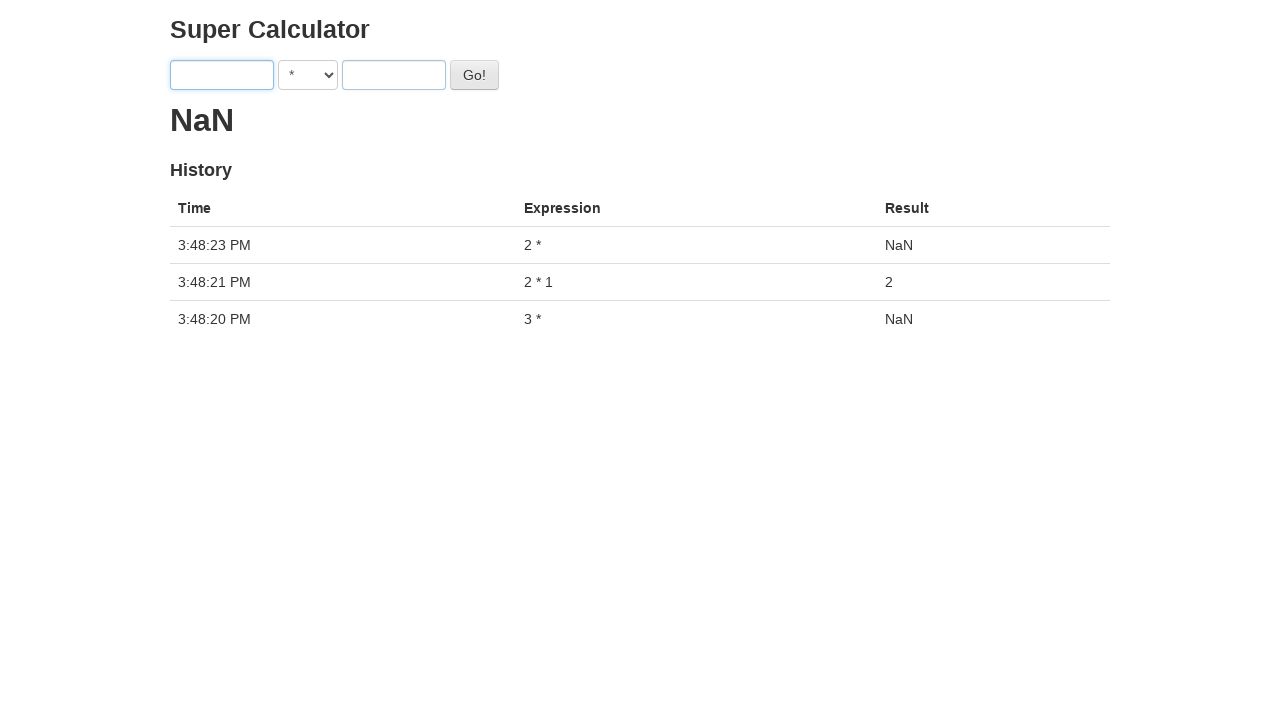

Filled second number input with 2 on input[ng-model='second']
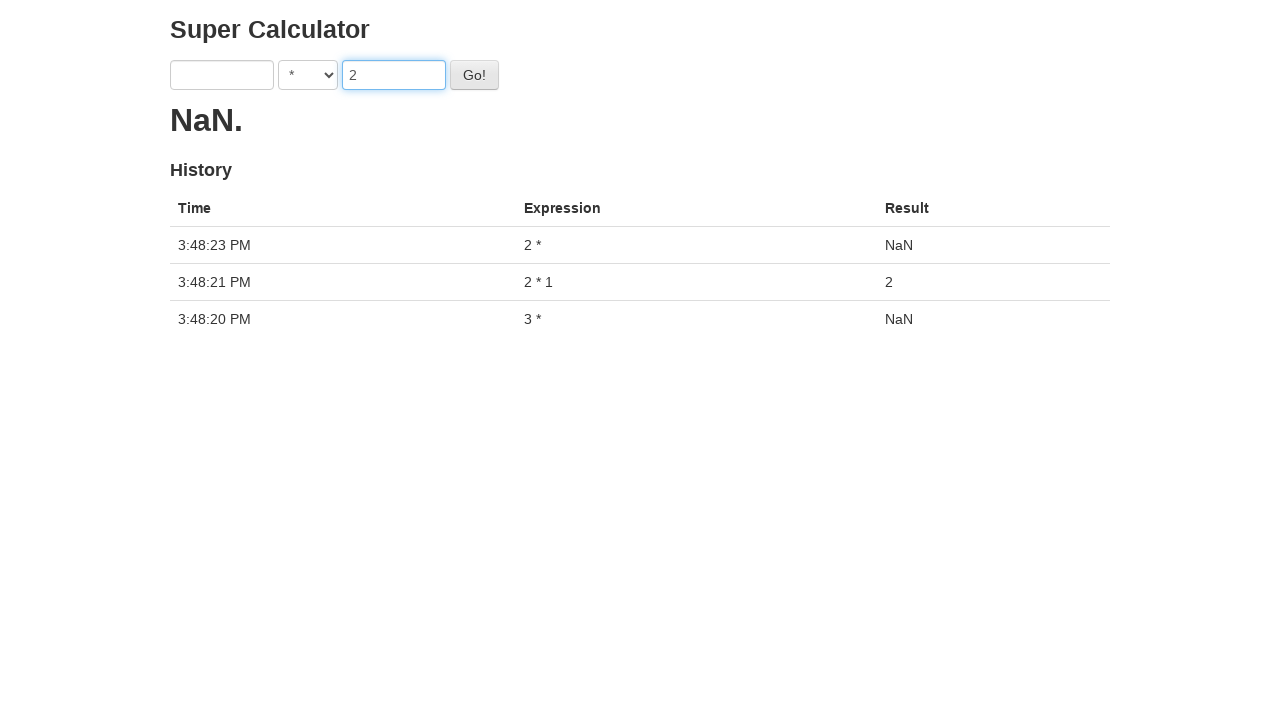

Clicked calculate button to compute 2 * 2 at (474, 75) on #gobutton
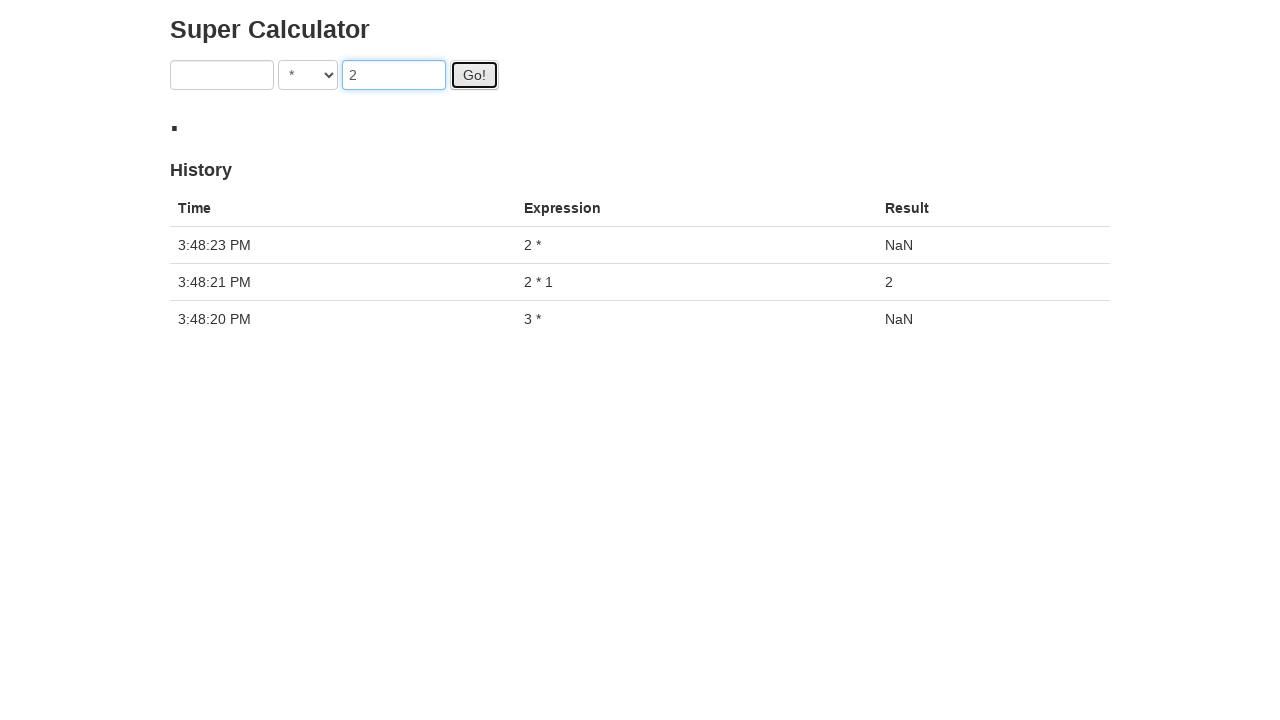

Result appeared for 2 * 2 calculation
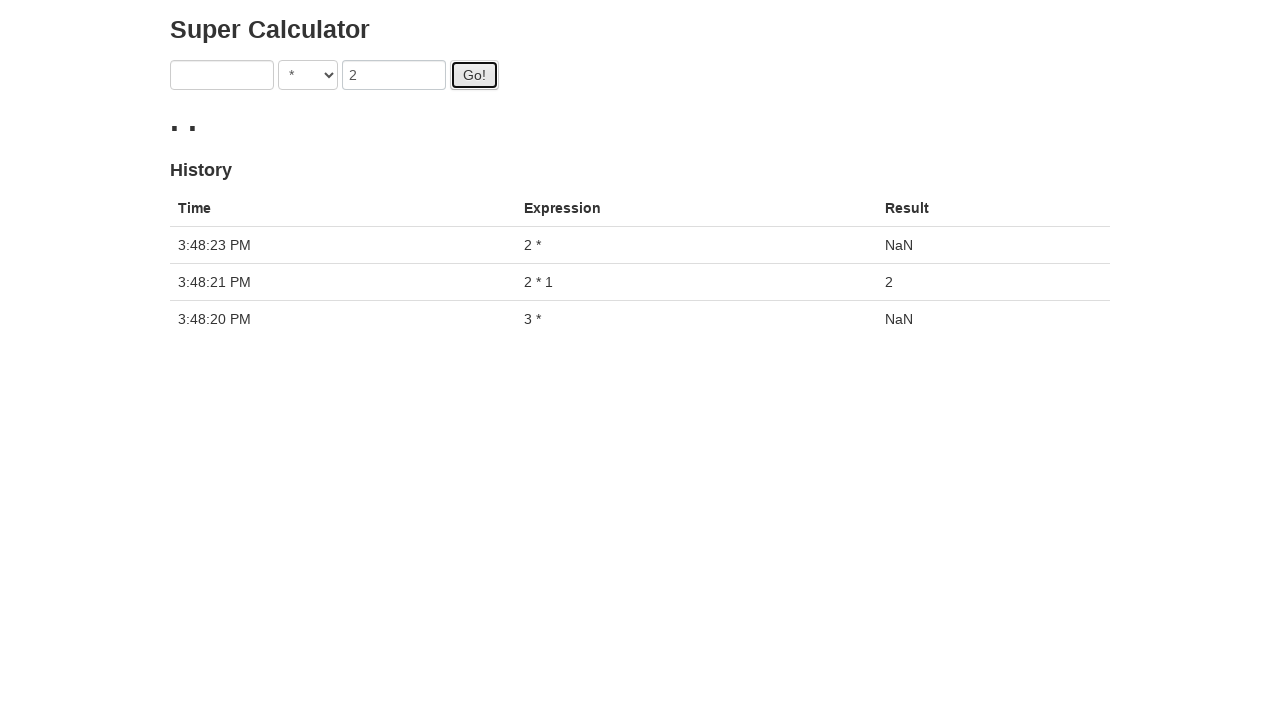

Cleared first number input field on input[ng-model='first']
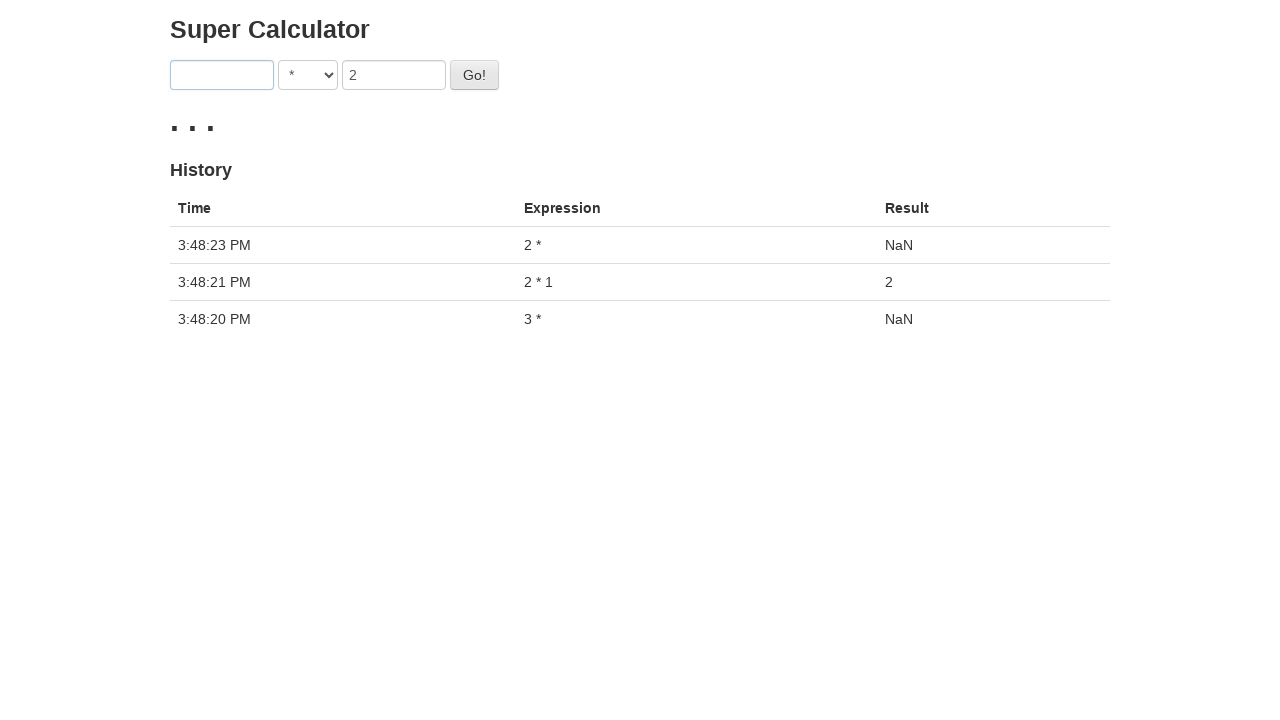

Filled first number input with 2 on input[ng-model='first']
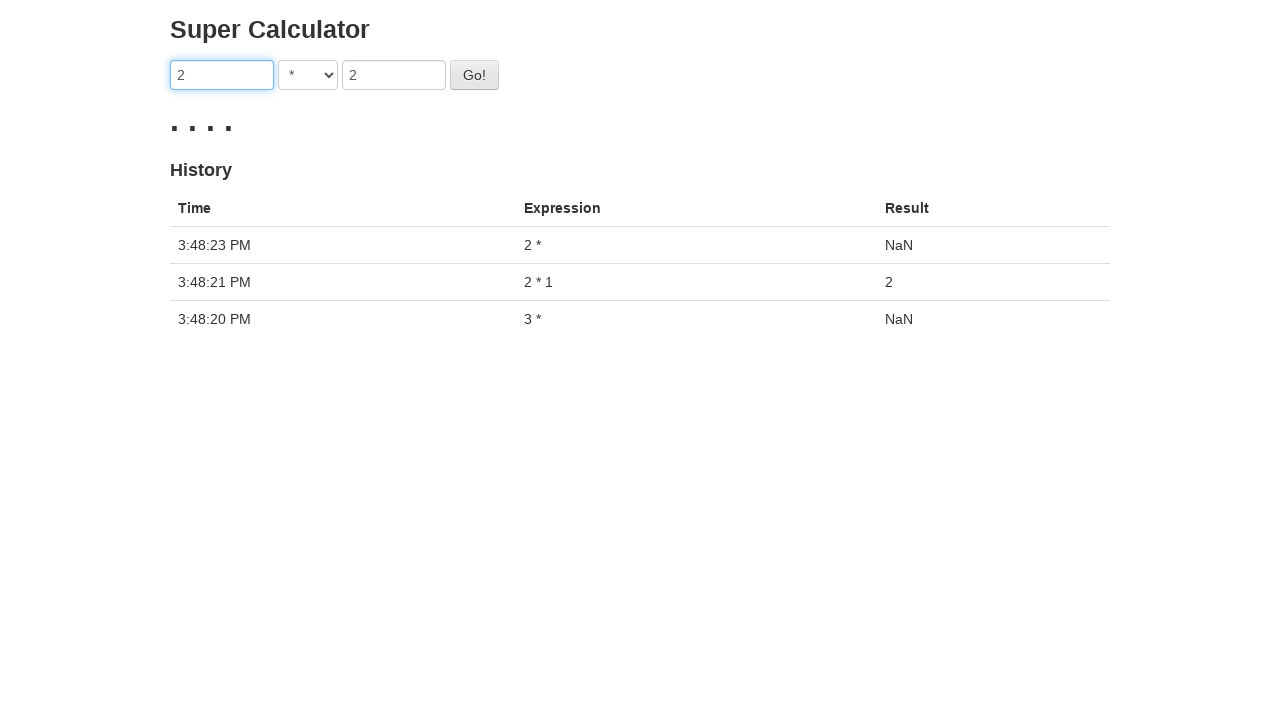

Selected multiplication operator from dropdown on select
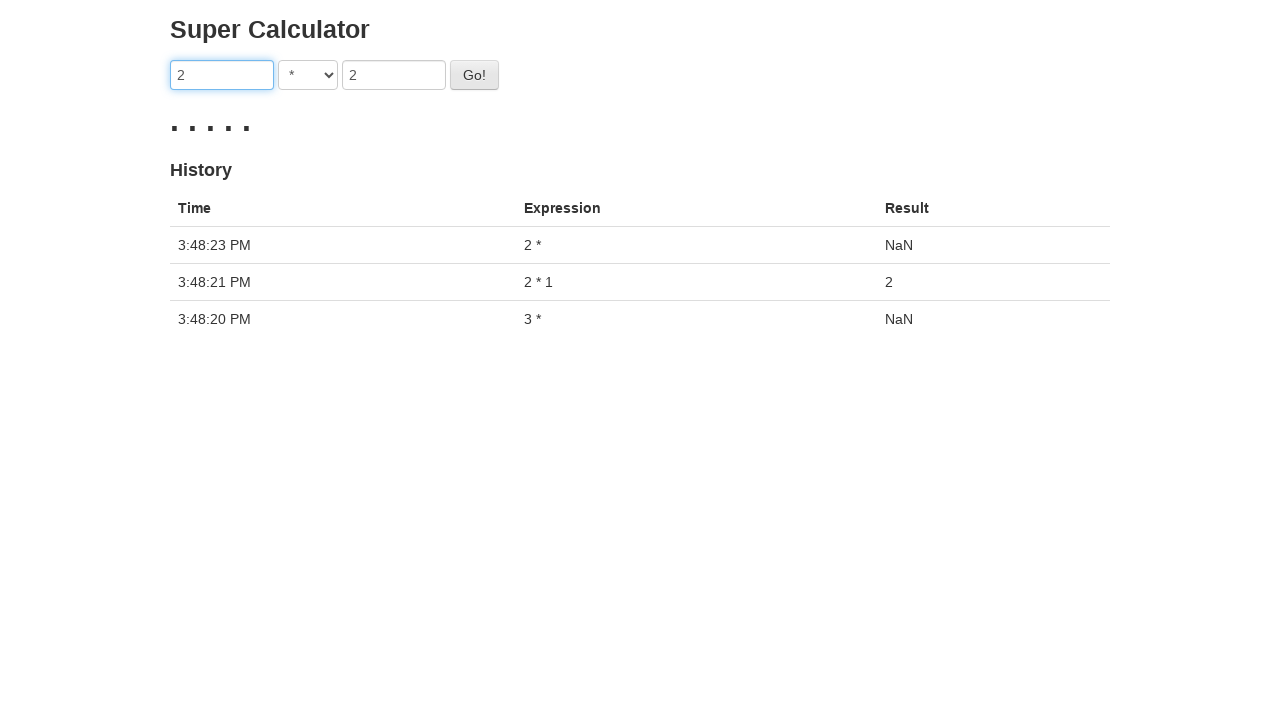

Cleared second number input field on input[ng-model='second']
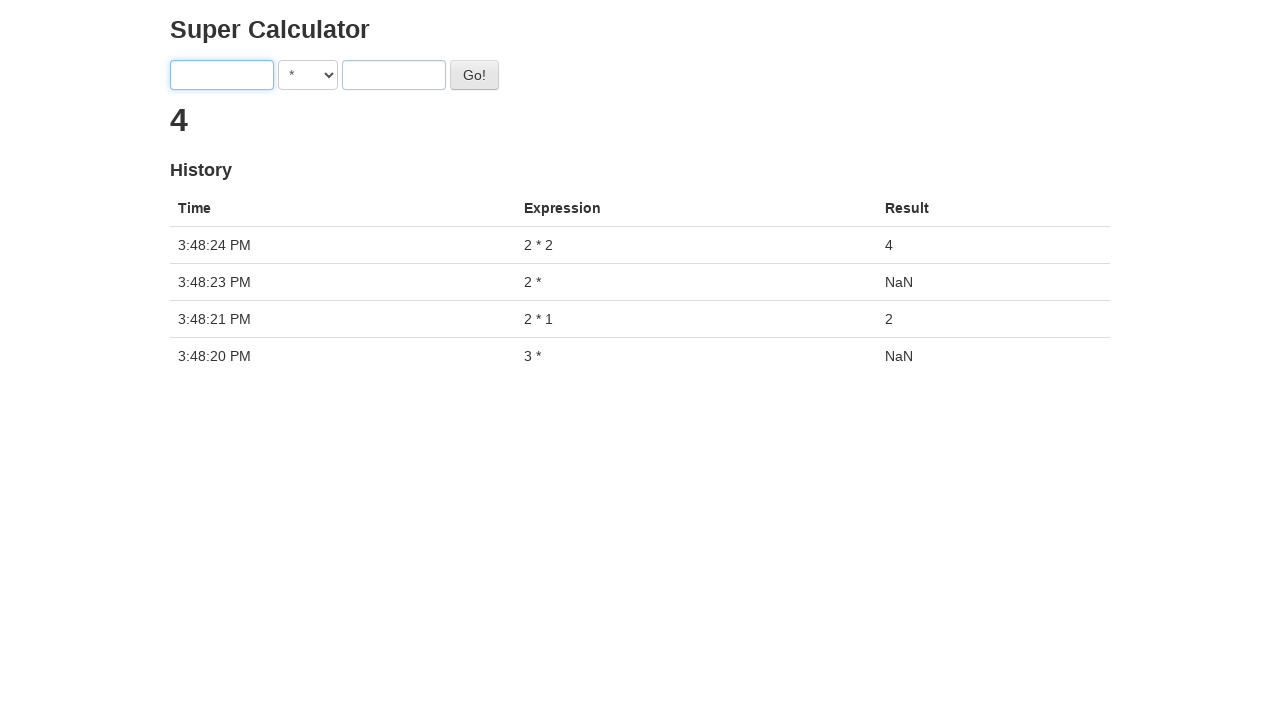

Filled second number input with 1 on input[ng-model='second']
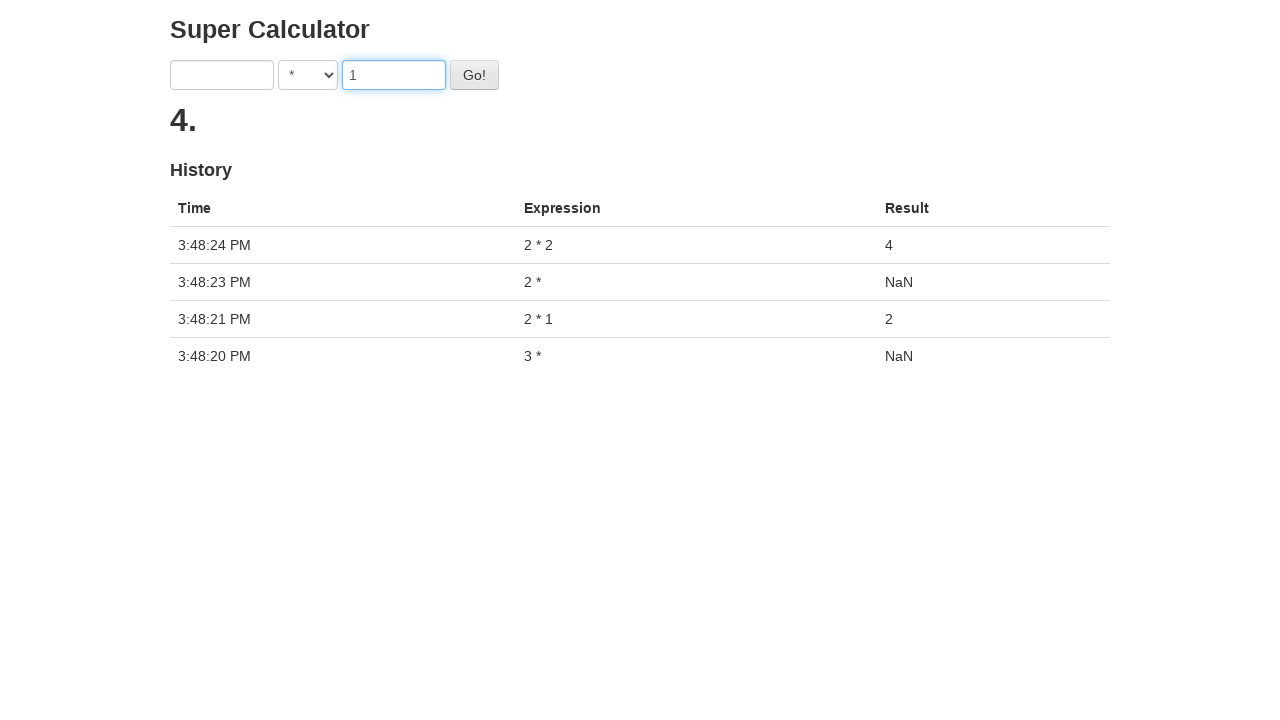

Clicked calculate button to compute 2 * 1 at (474, 75) on #gobutton
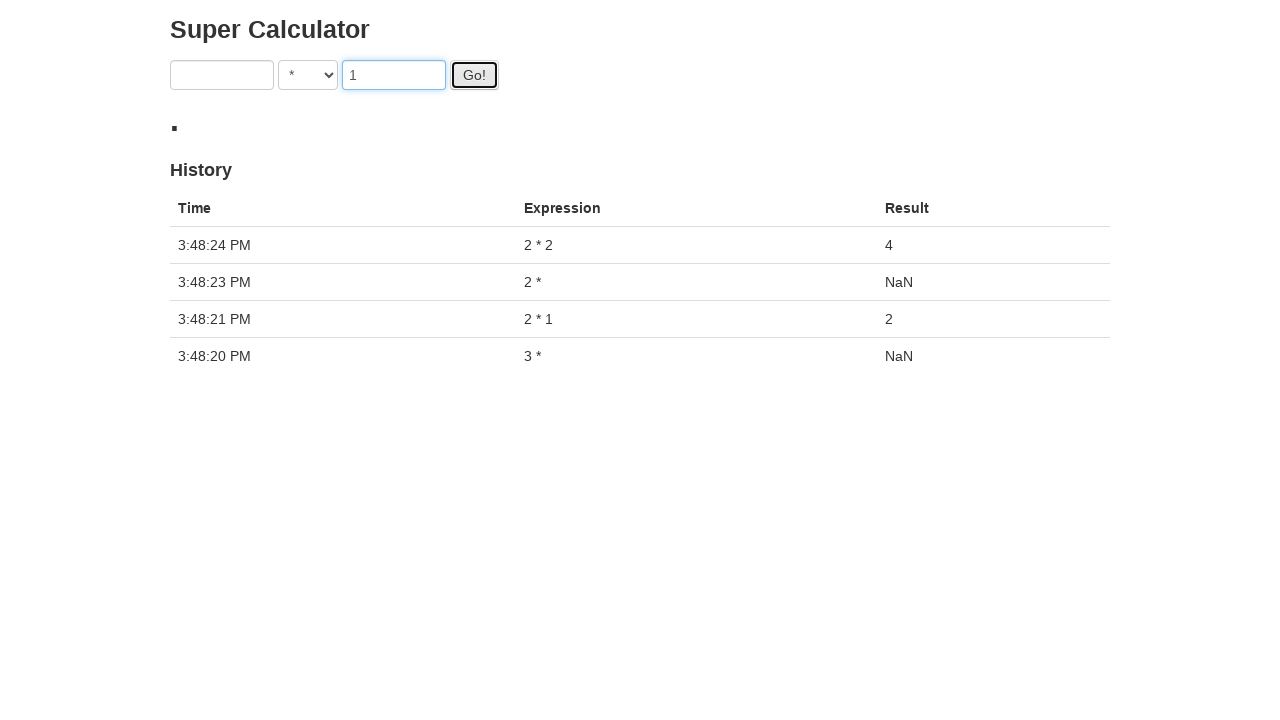

Result appeared for 2 * 1 calculation
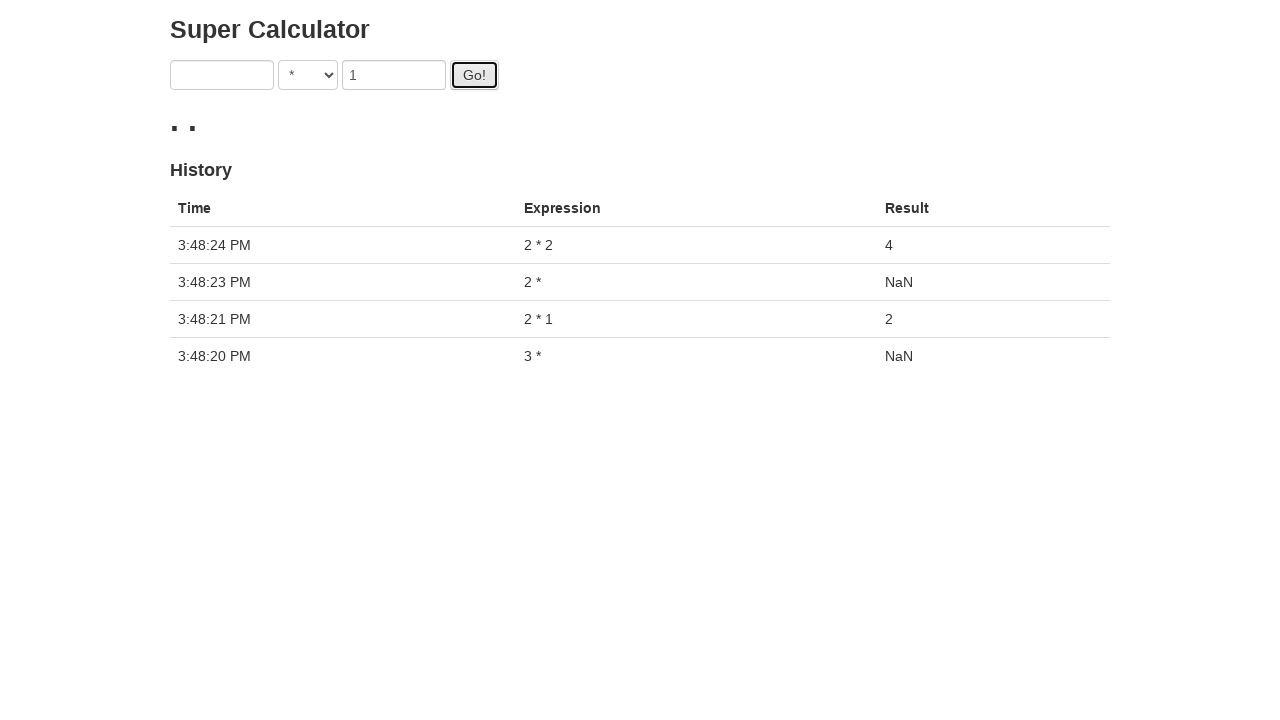

Cleared first number input field on input[ng-model='first']
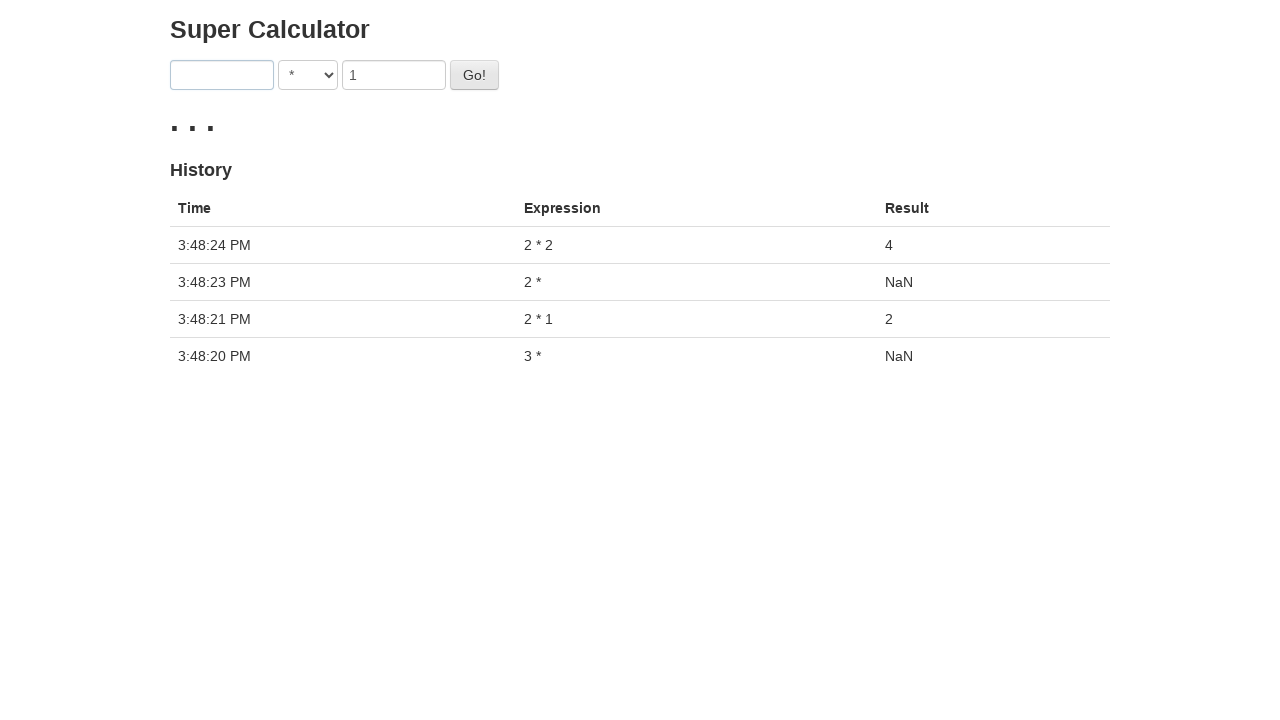

Filled first number input with 1 on input[ng-model='first']
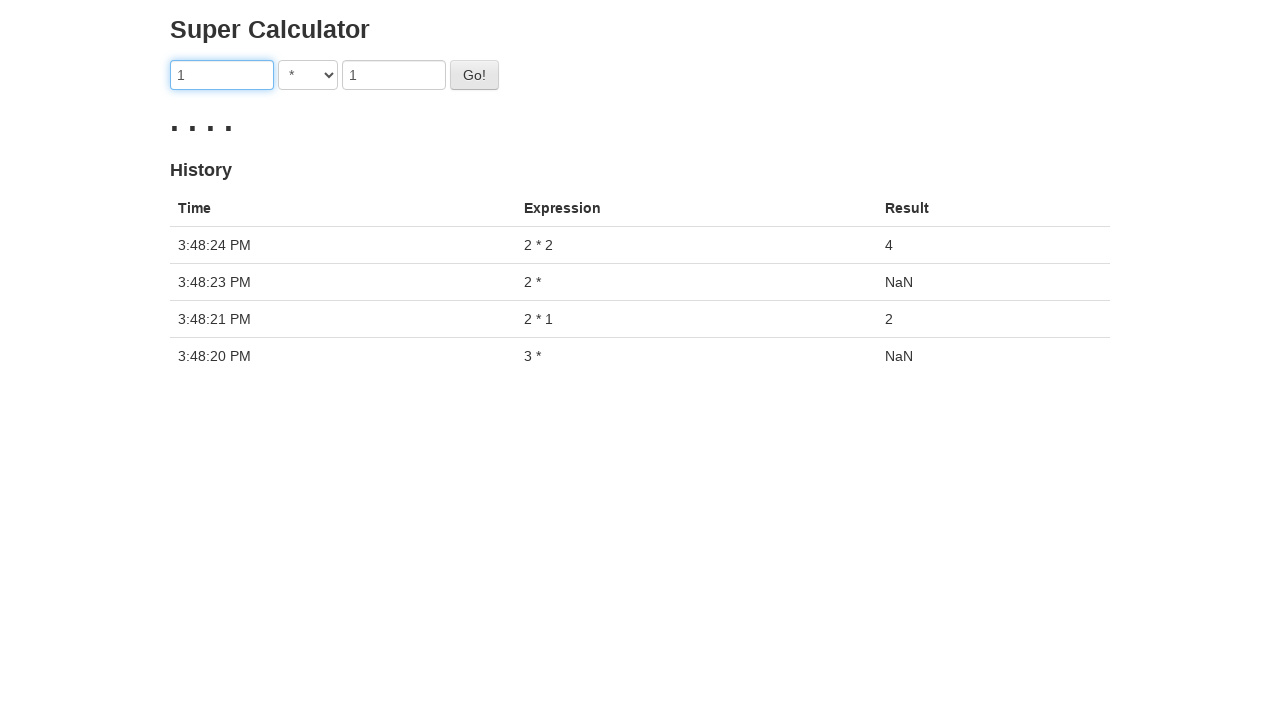

Selected multiplication operator from dropdown on select
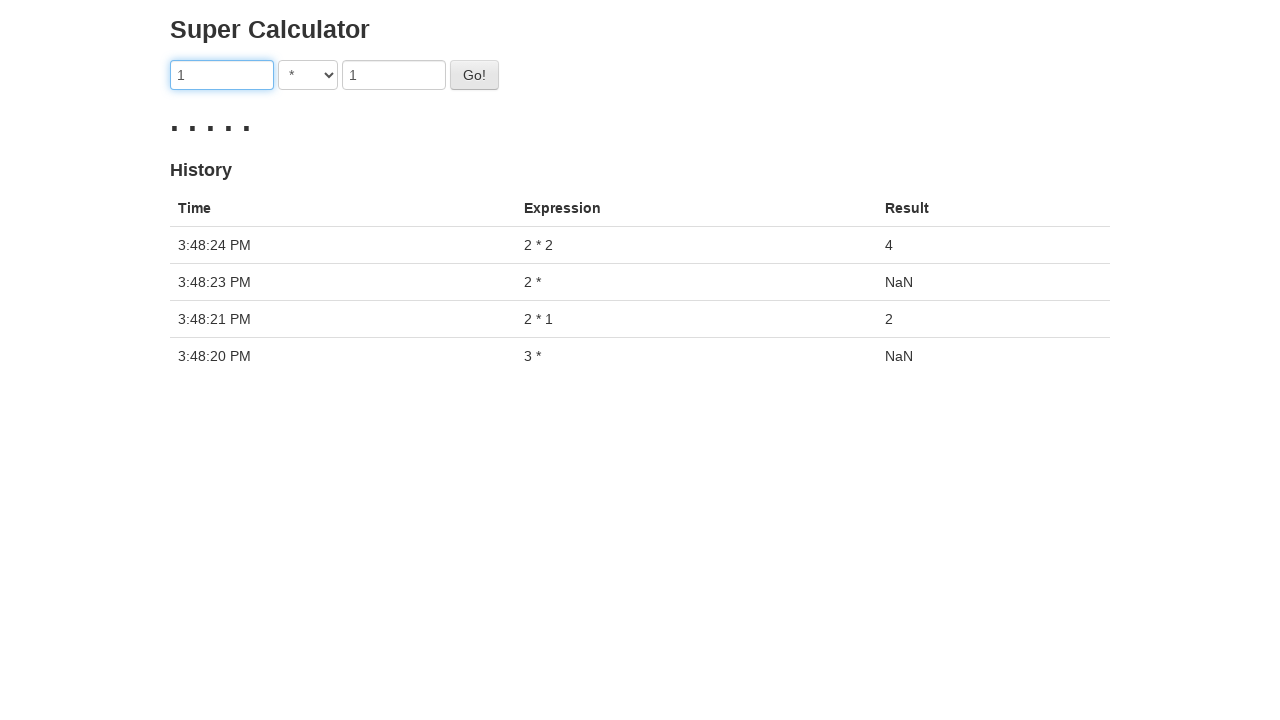

Cleared second number input field on input[ng-model='second']
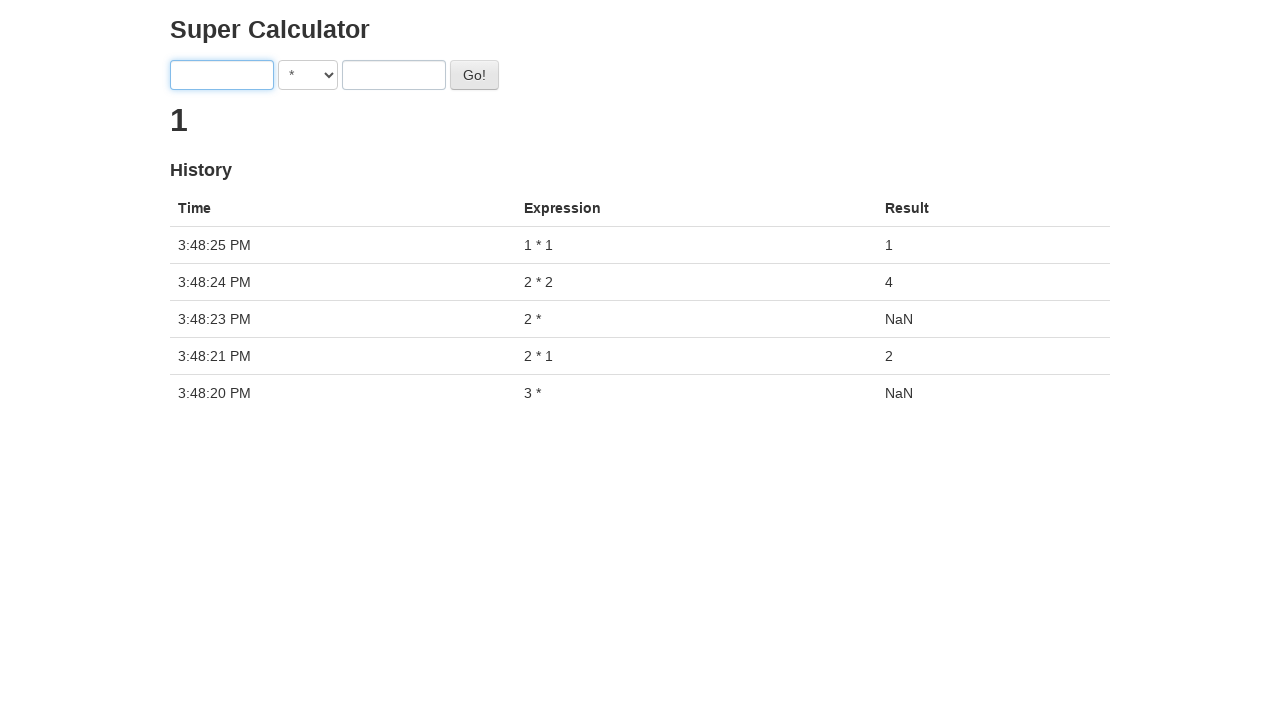

Filled second number input with 3 on input[ng-model='second']
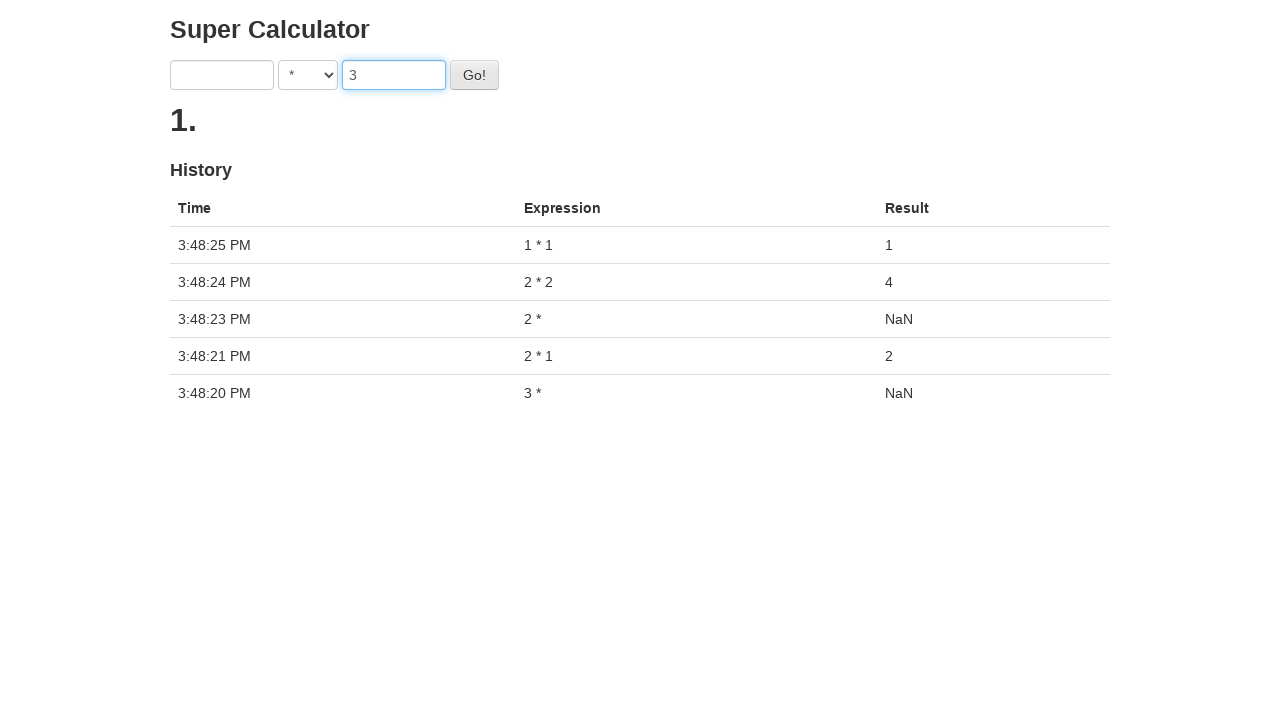

Clicked calculate button to compute 1 * 3 at (474, 75) on #gobutton
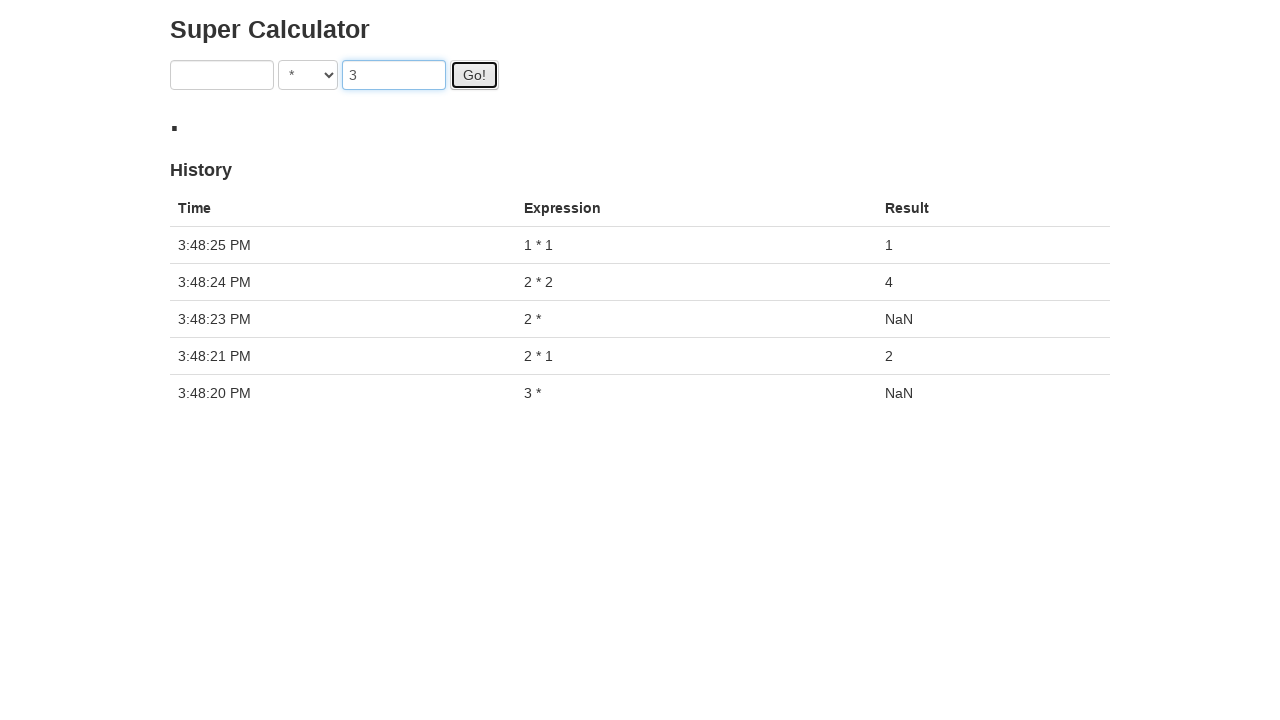

Result appeared for 1 * 3 calculation
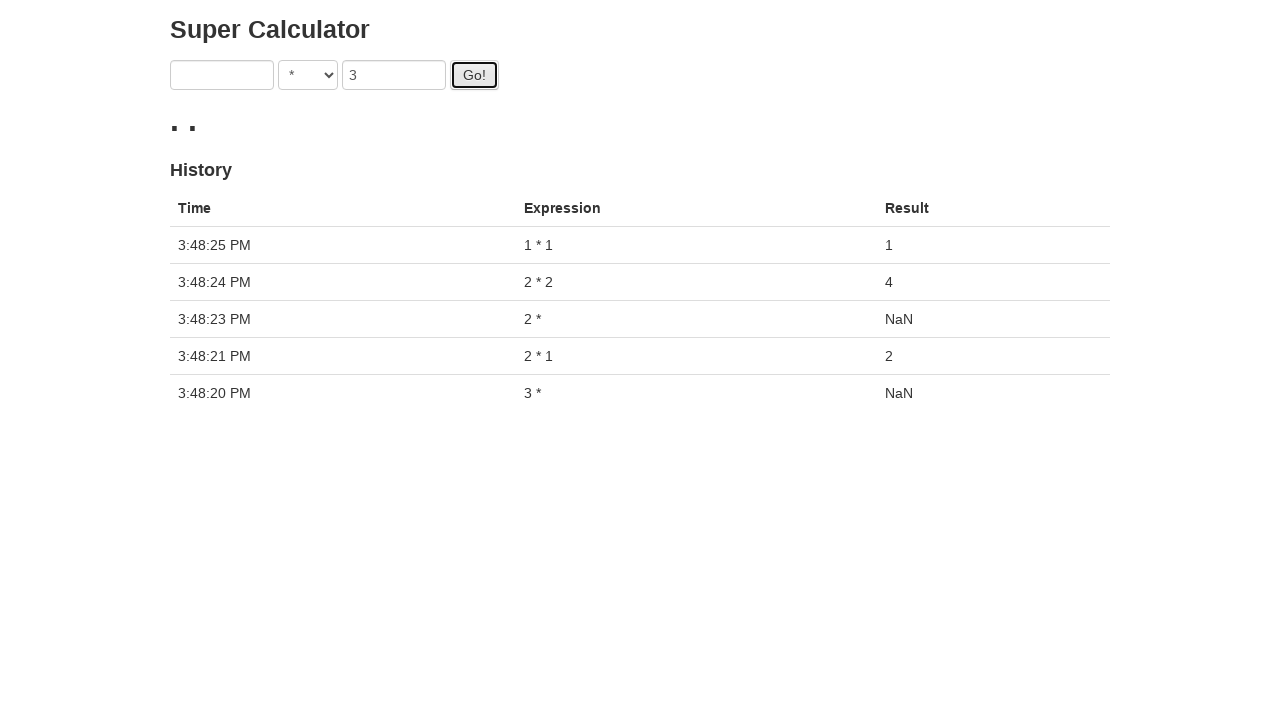

Cleared first number input field on input[ng-model='first']
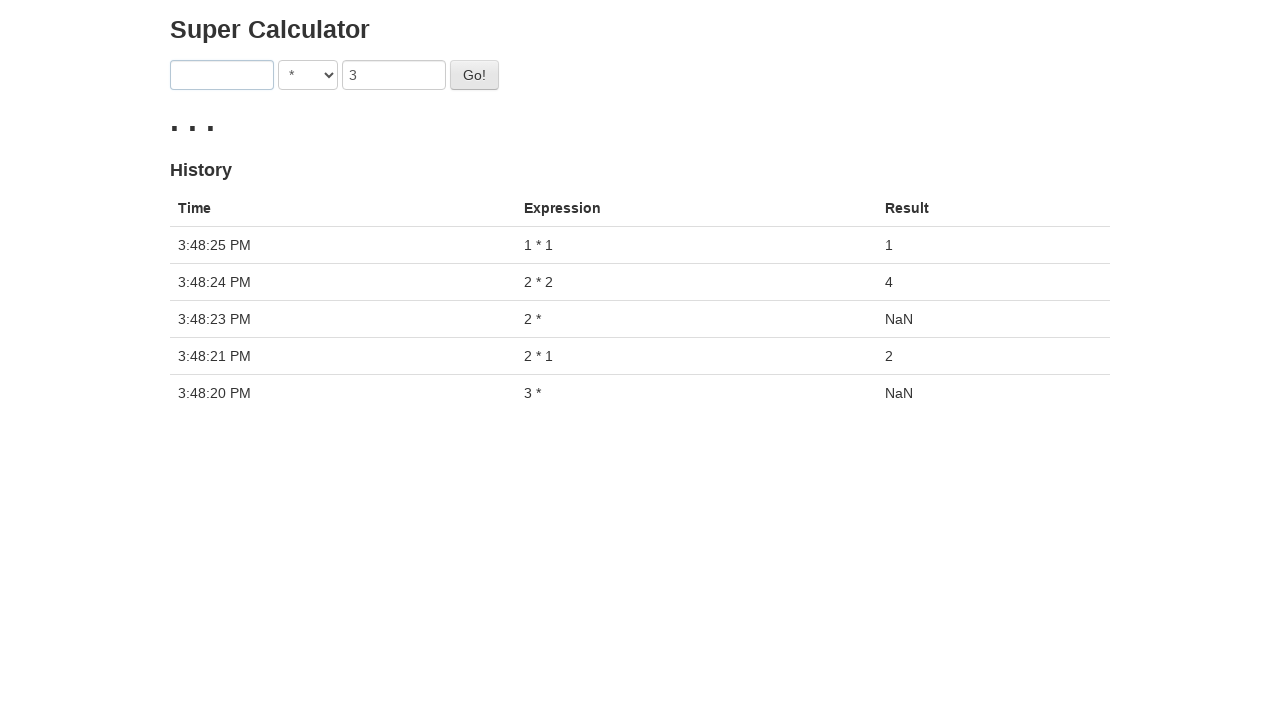

Filled first number input with 1 on input[ng-model='first']
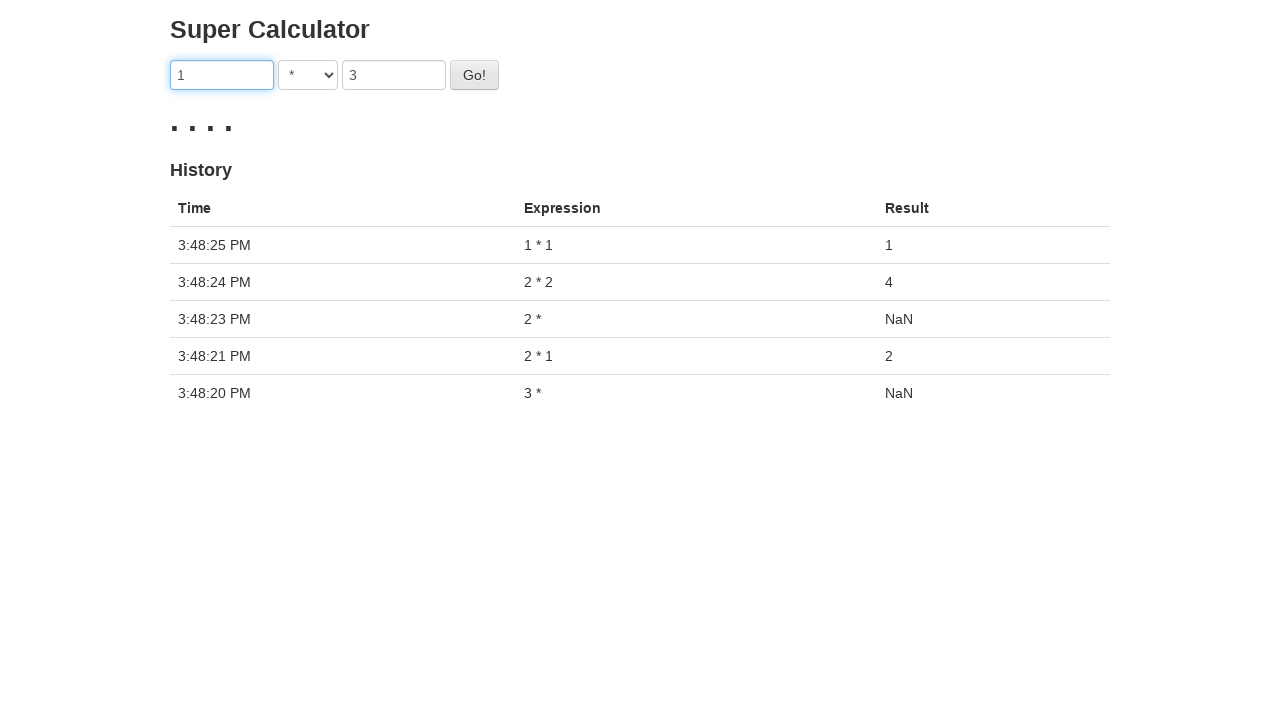

Selected multiplication operator from dropdown on select
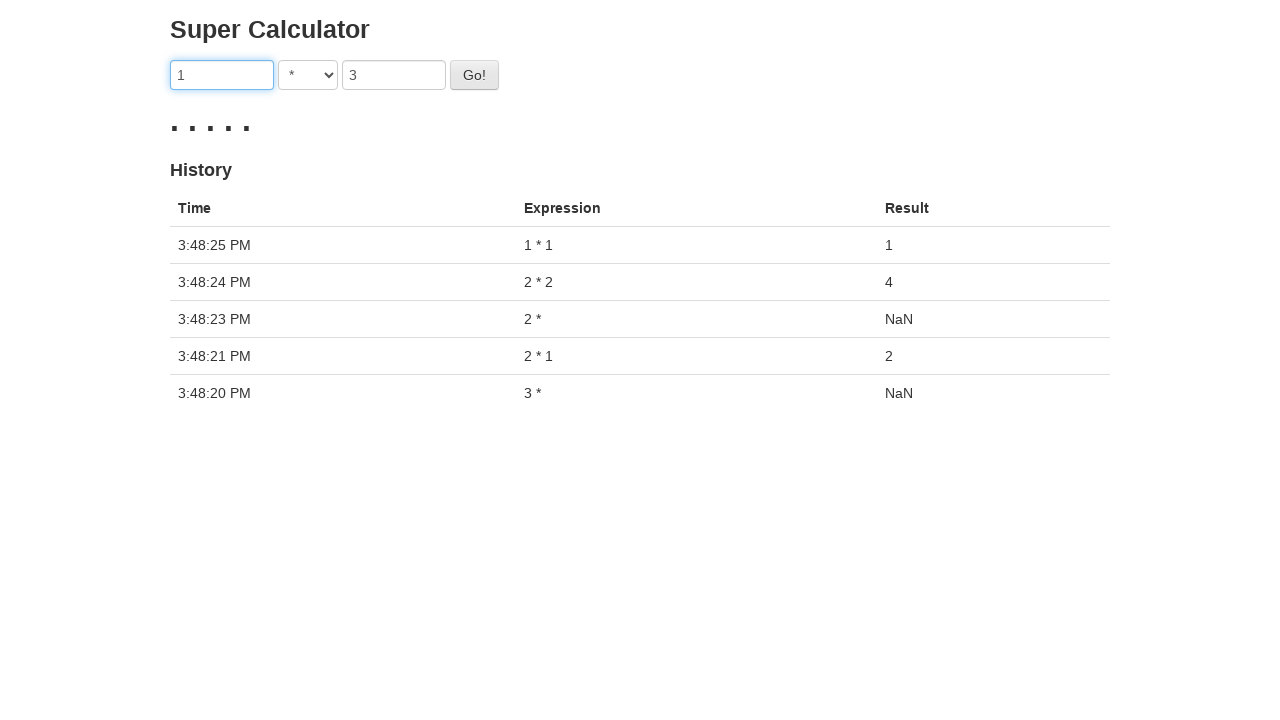

Cleared second number input field on input[ng-model='second']
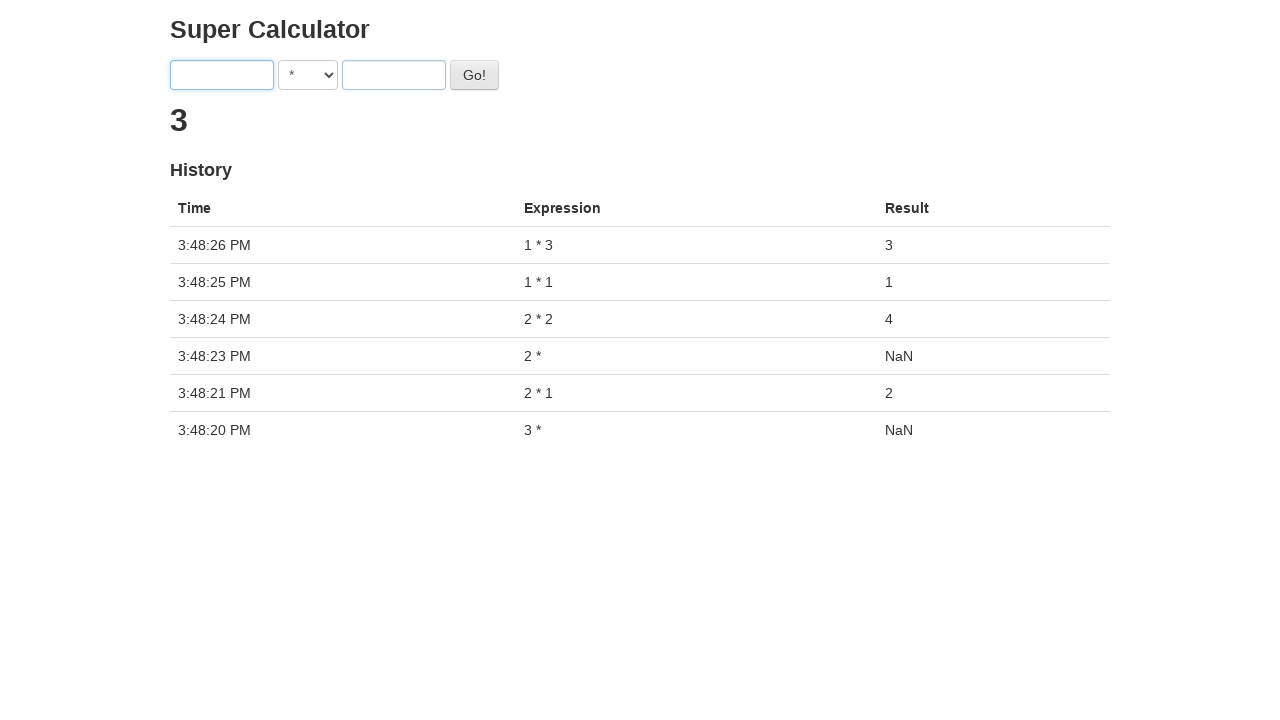

Filled second number input with 2 on input[ng-model='second']
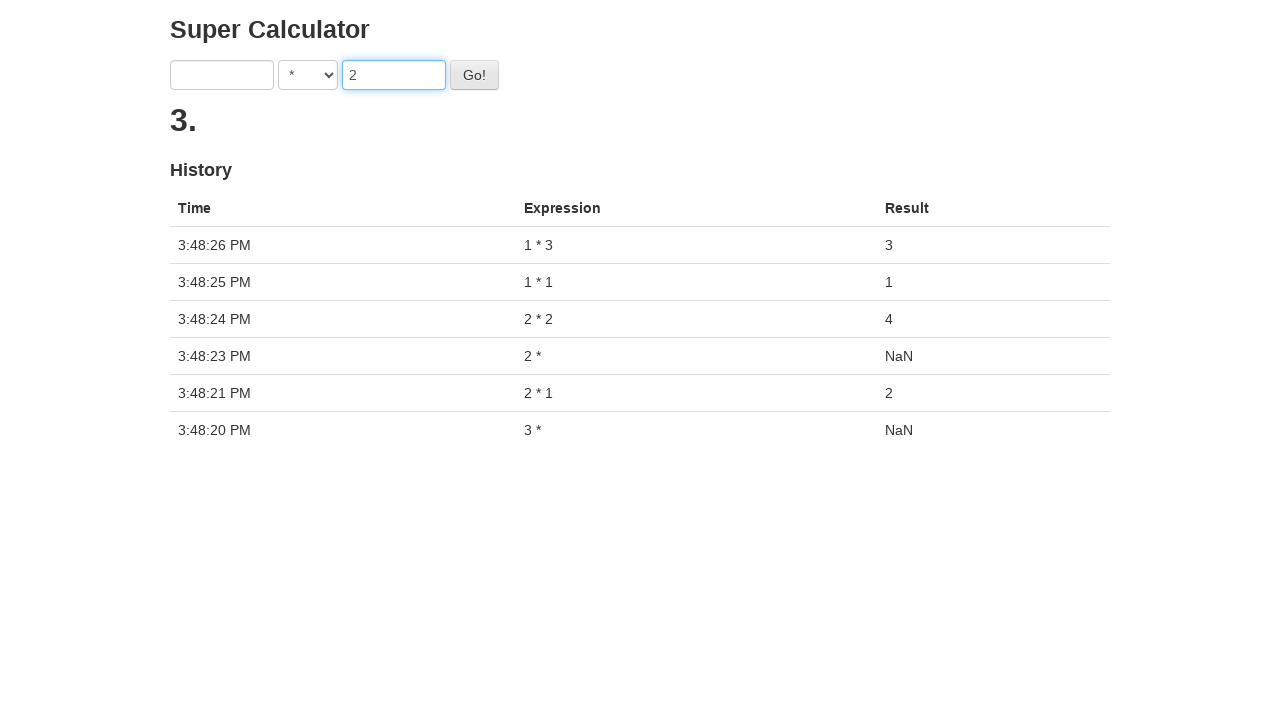

Clicked calculate button to compute 1 * 2 at (474, 75) on #gobutton
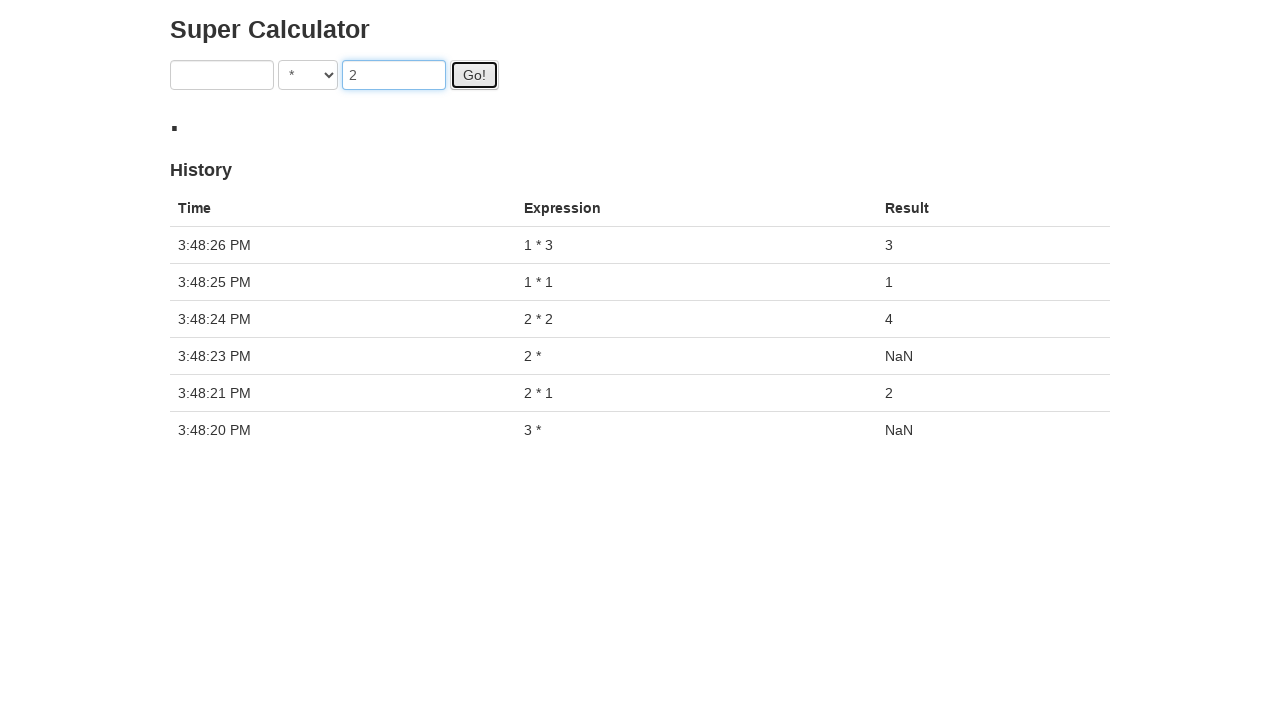

Result appeared for 1 * 2 calculation
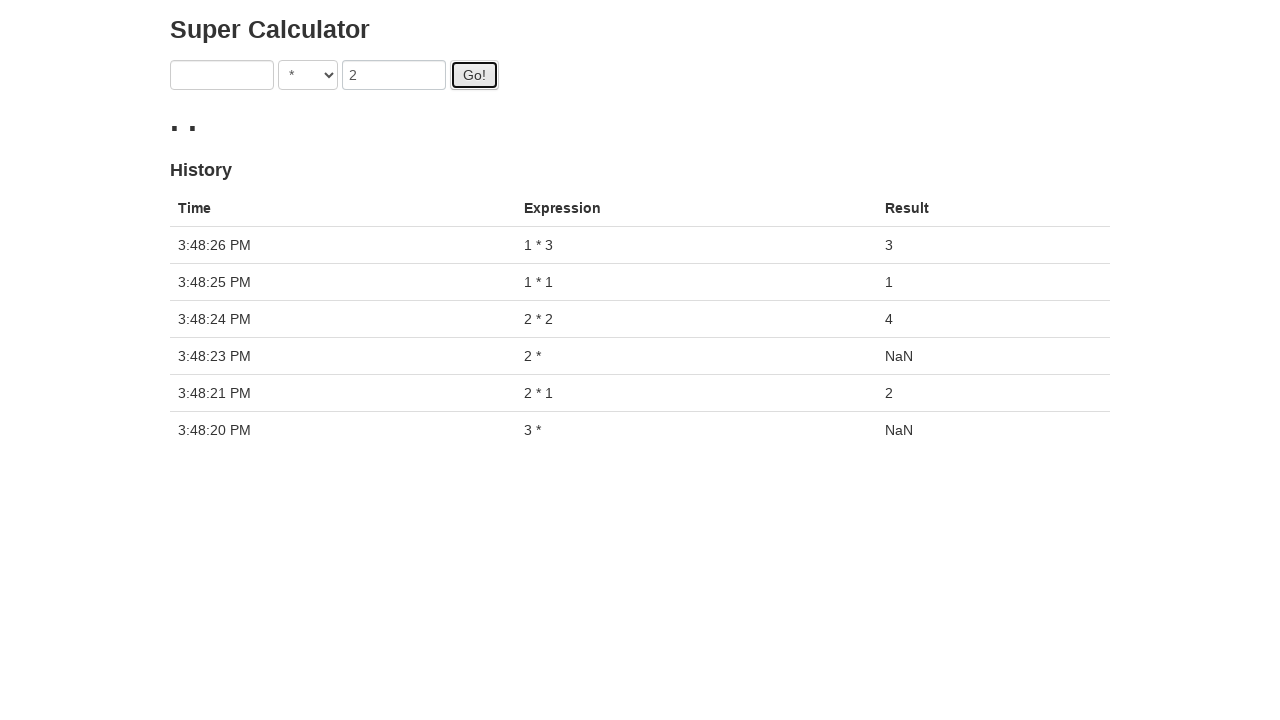

Cleared first number input field on input[ng-model='first']
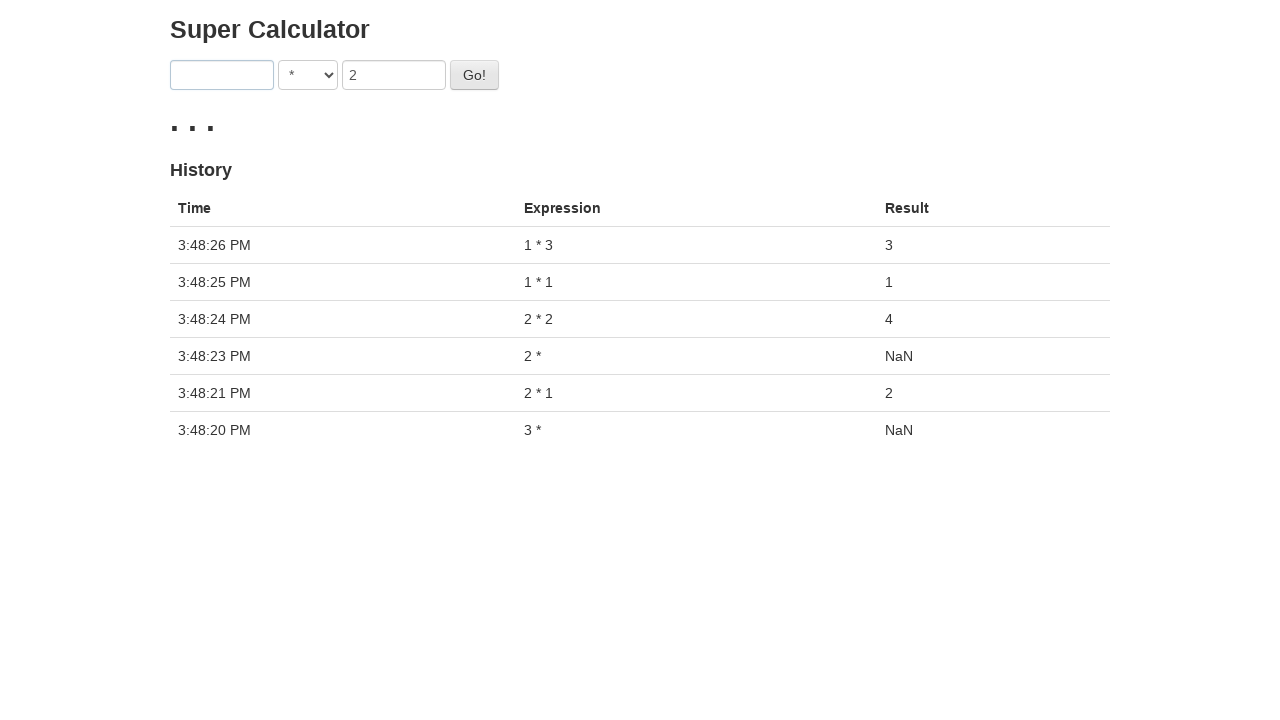

Filled first number input with 1 on input[ng-model='first']
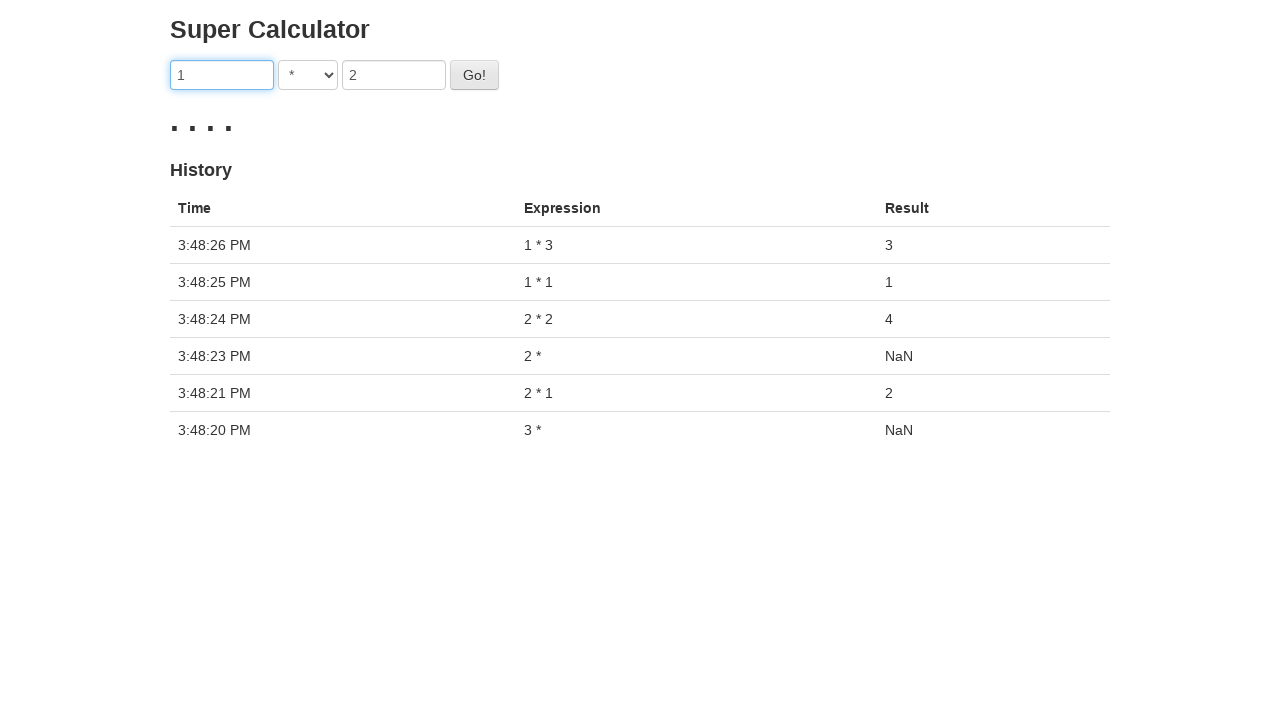

Selected multiplication operator from dropdown on select
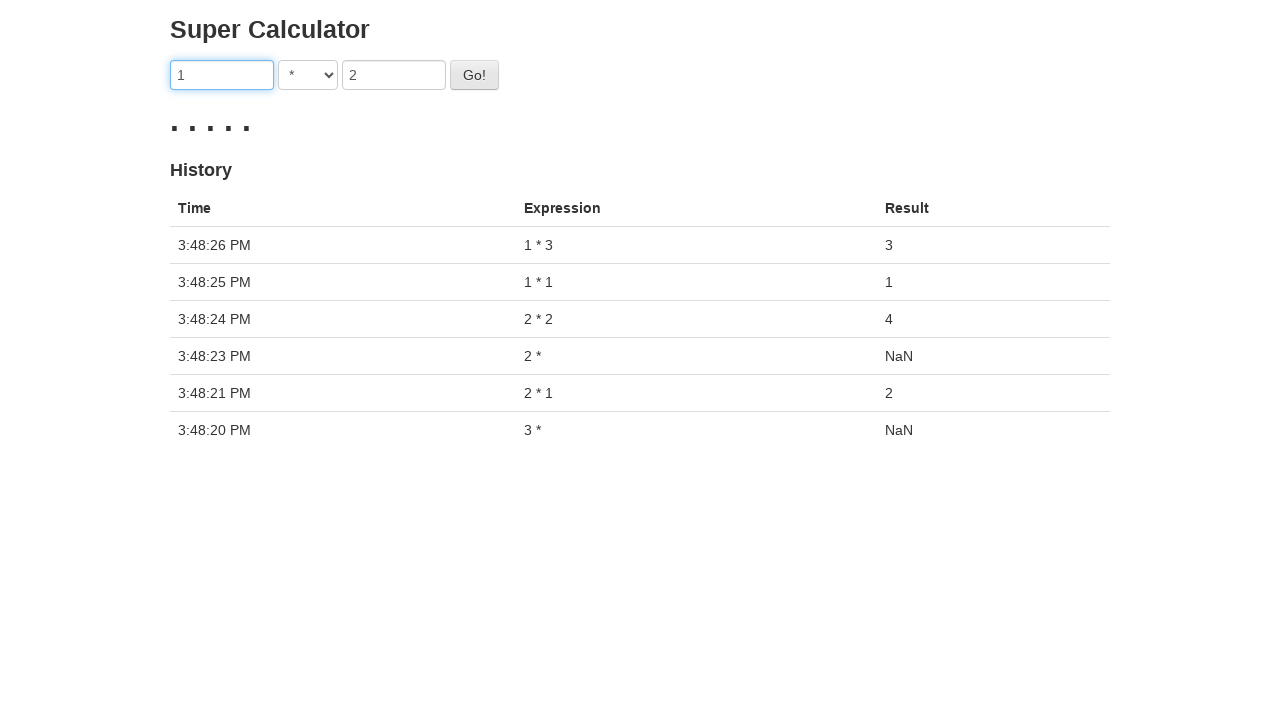

Cleared second number input field on input[ng-model='second']
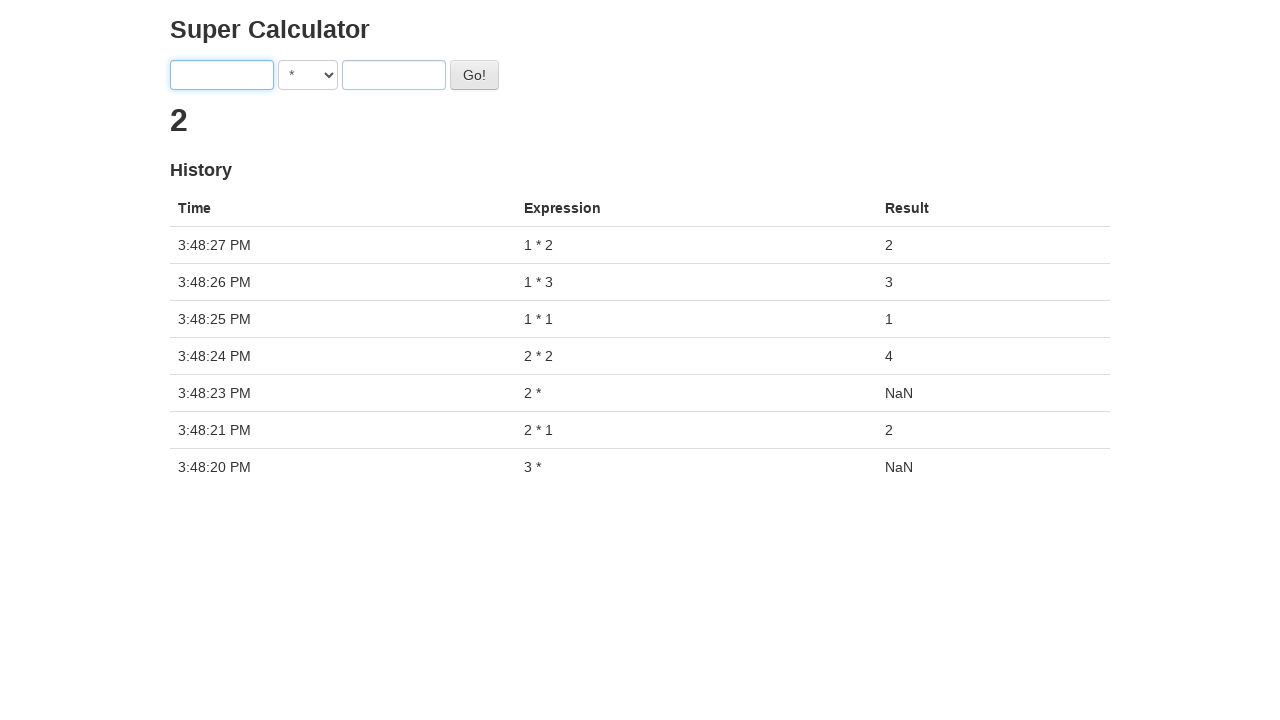

Filled second number input with 1 on input[ng-model='second']
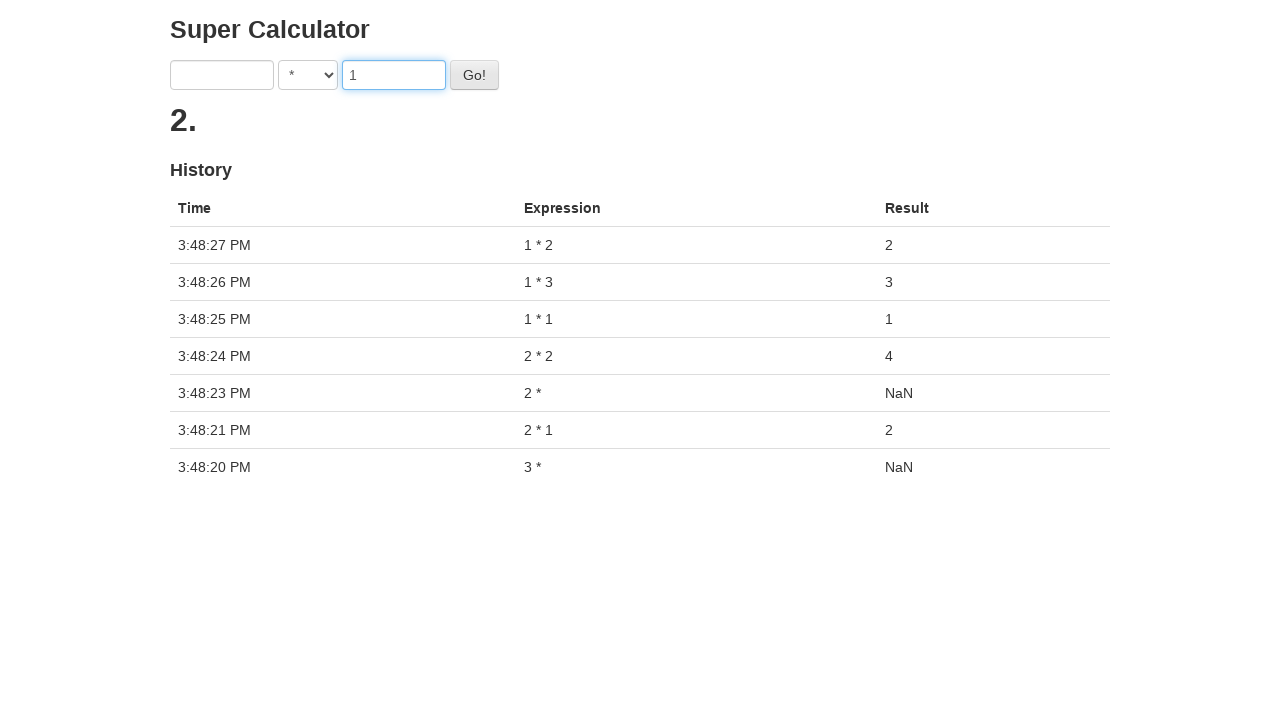

Clicked calculate button to compute 1 * 1 at (474, 75) on #gobutton
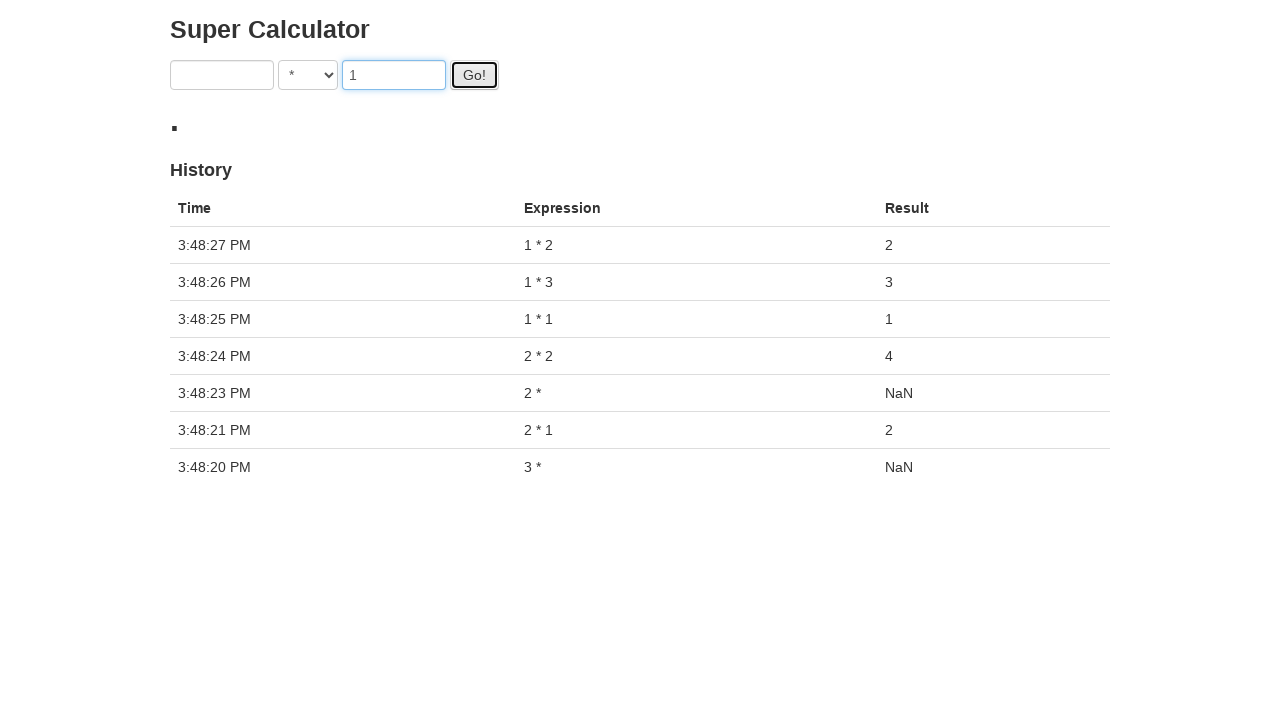

Result appeared for 1 * 1 calculation
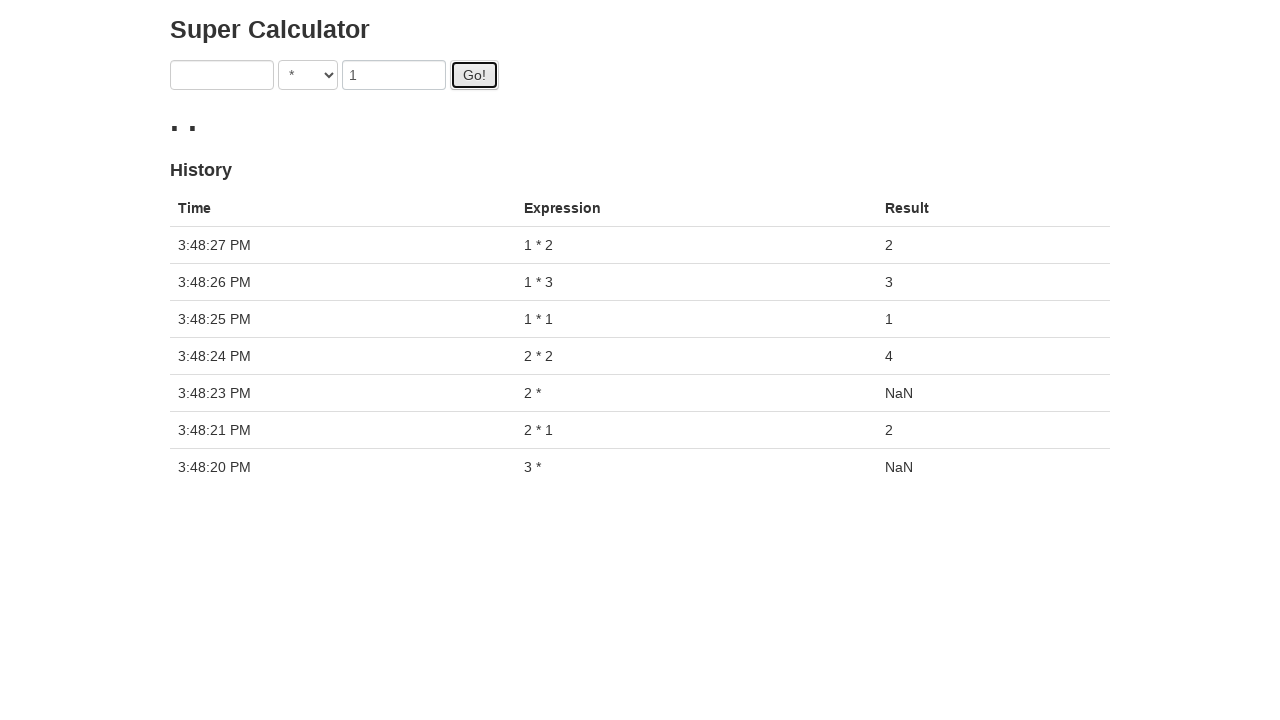

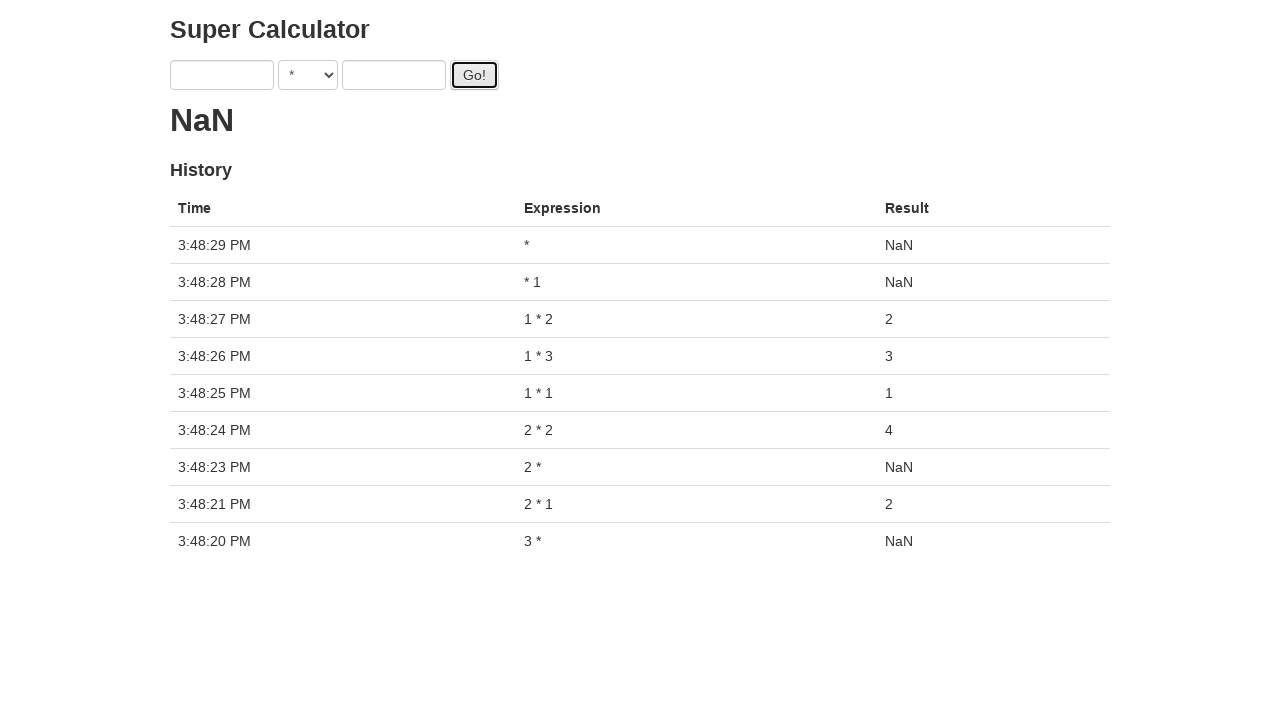